Automates playing the 2048 game by repeatedly pressing arrow keys (up, right, down, left) until the game ends

Starting URL: https://gabrielecirulli.github.io/2048/

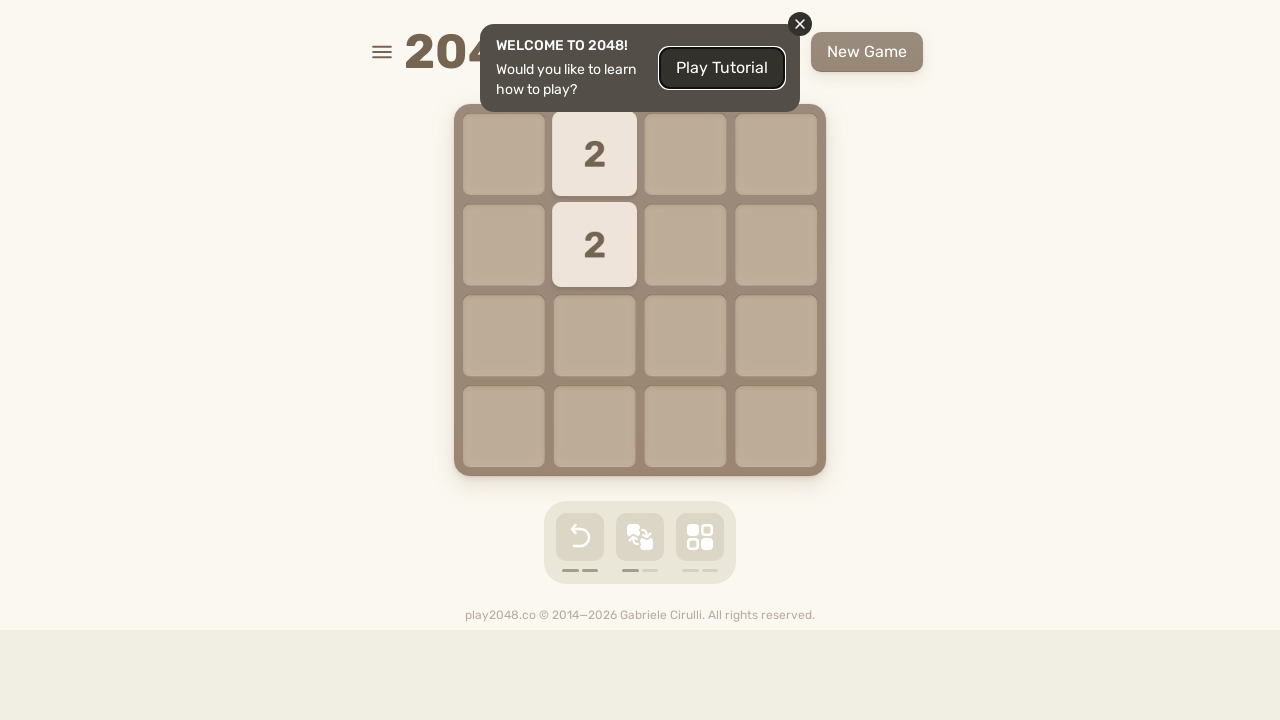

Located html element for keyboard input
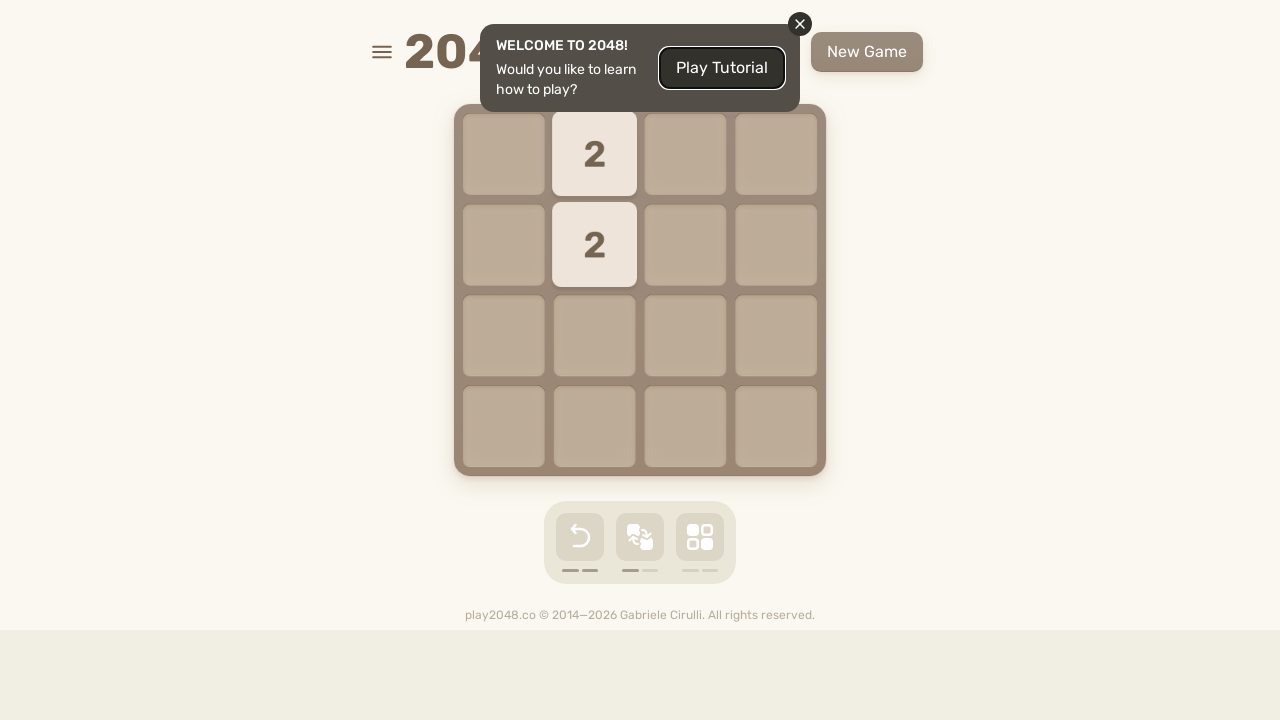

Checked for game over state (iteration 1)
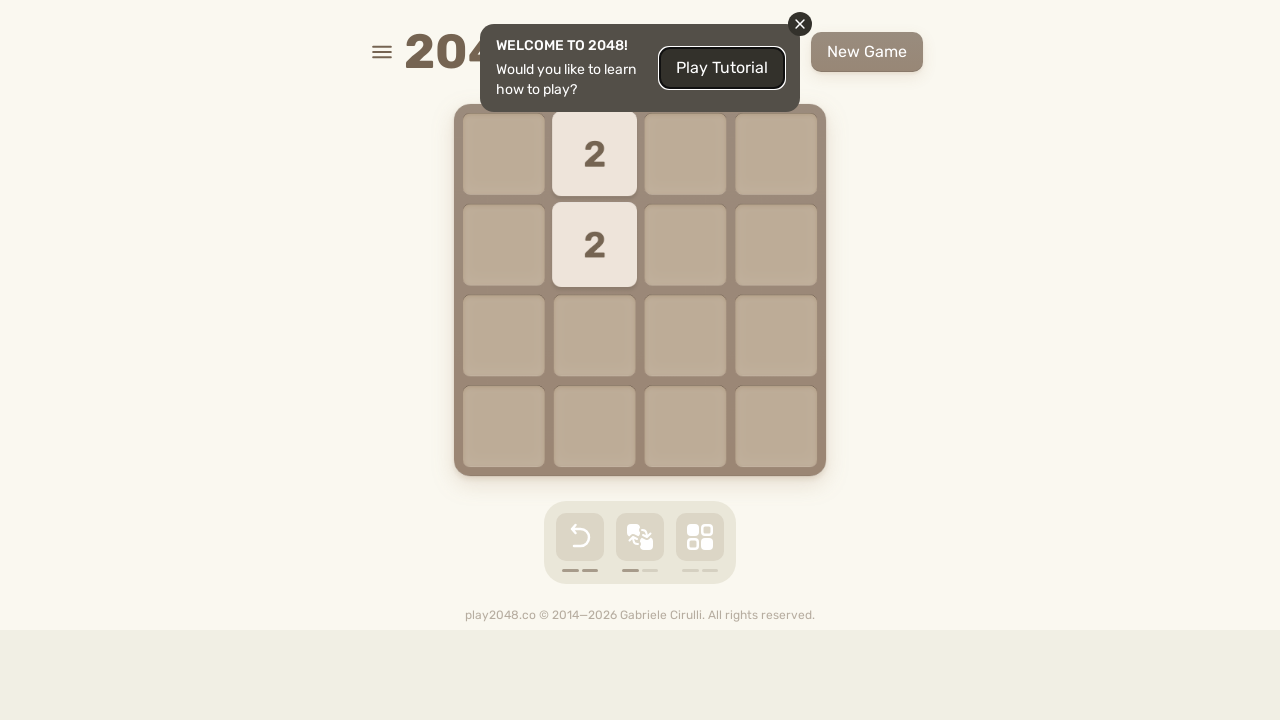

Pressed ArrowUp key on html
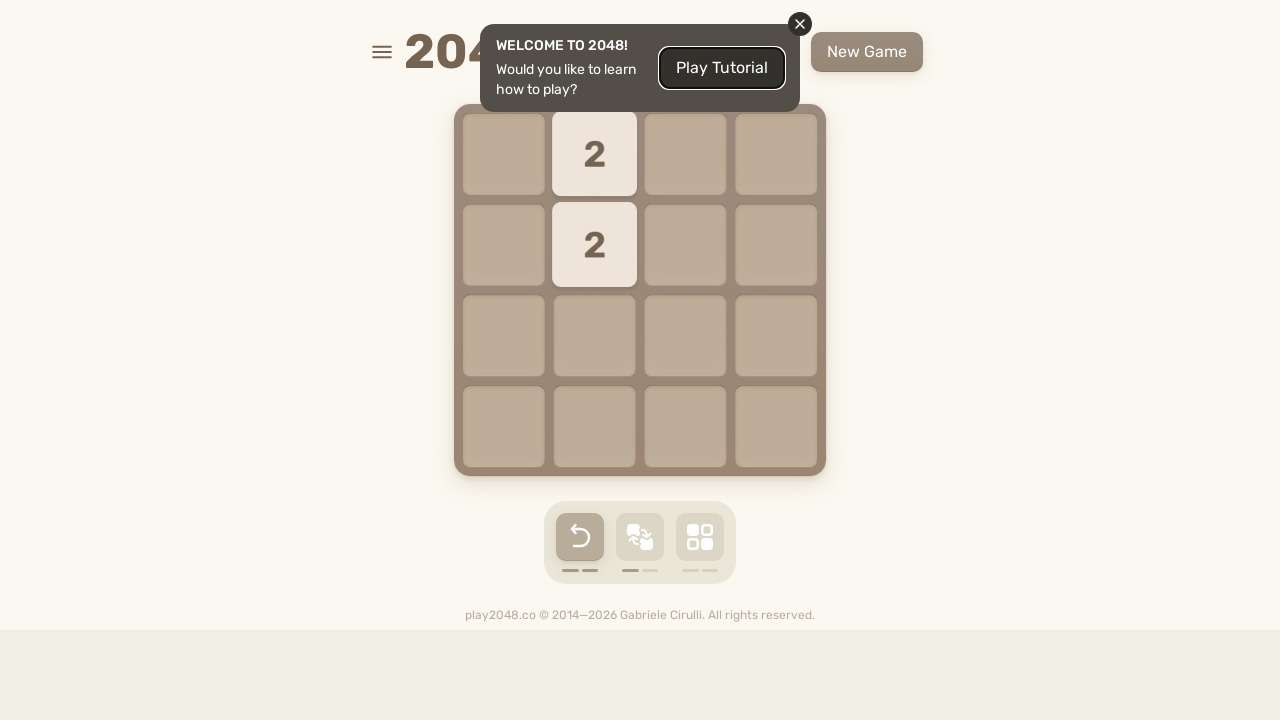

Pressed ArrowRight key on html
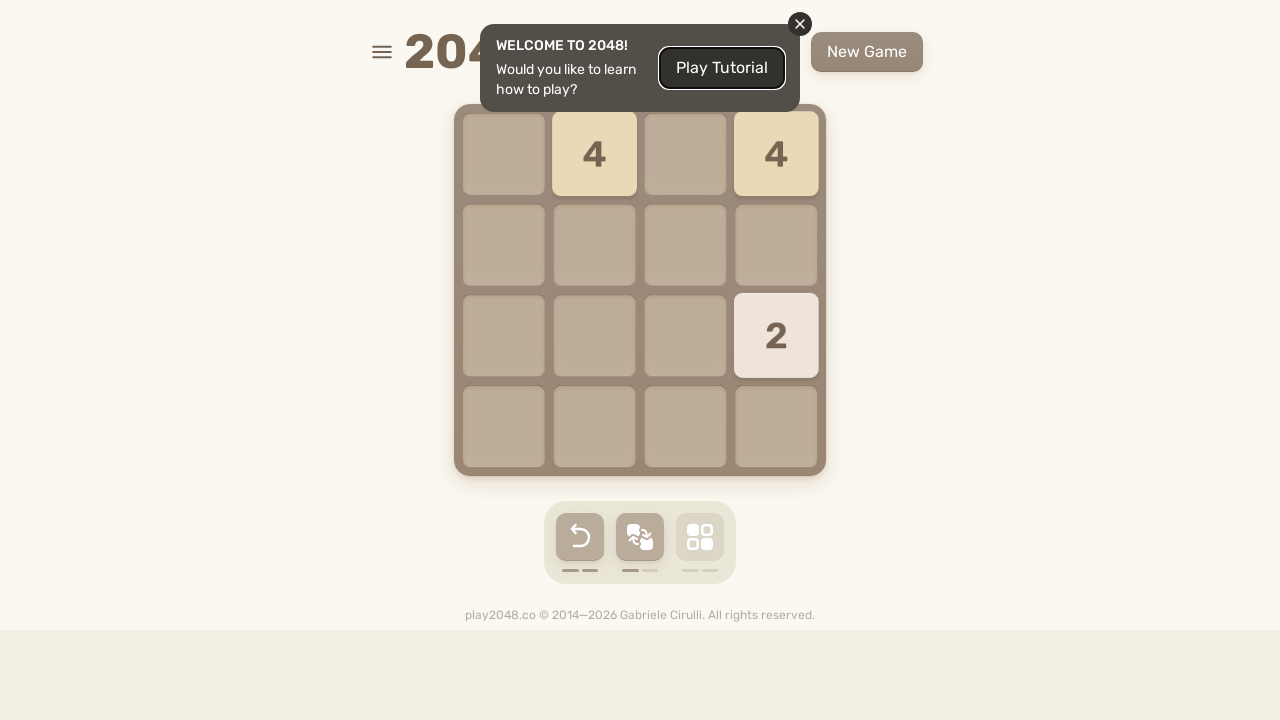

Pressed ArrowDown key on html
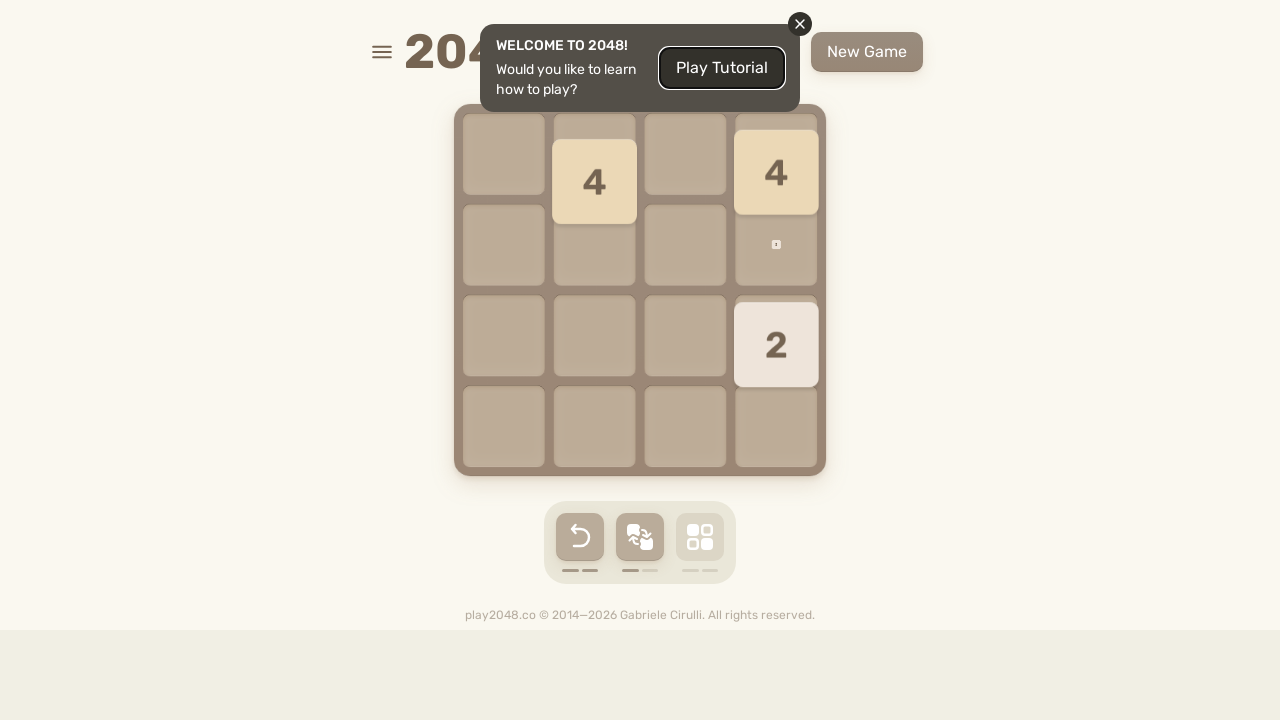

Pressed ArrowLeft key on html
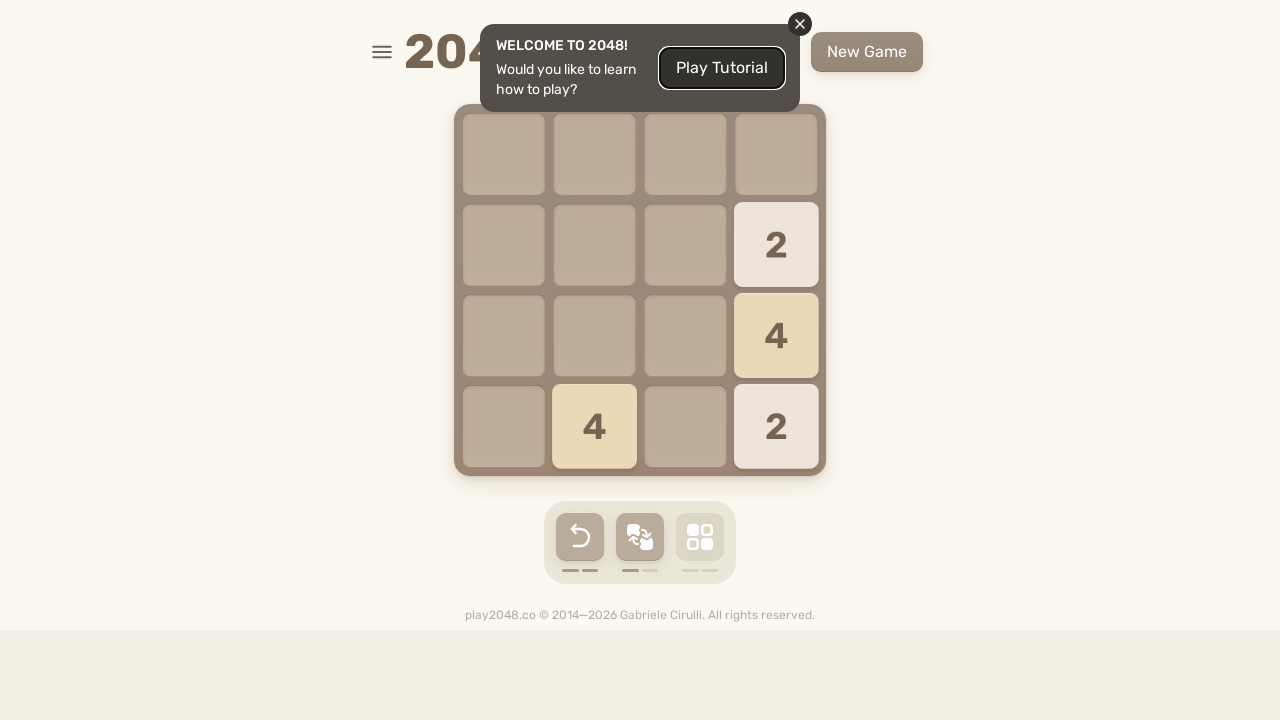

Waited 100ms for game animations to complete
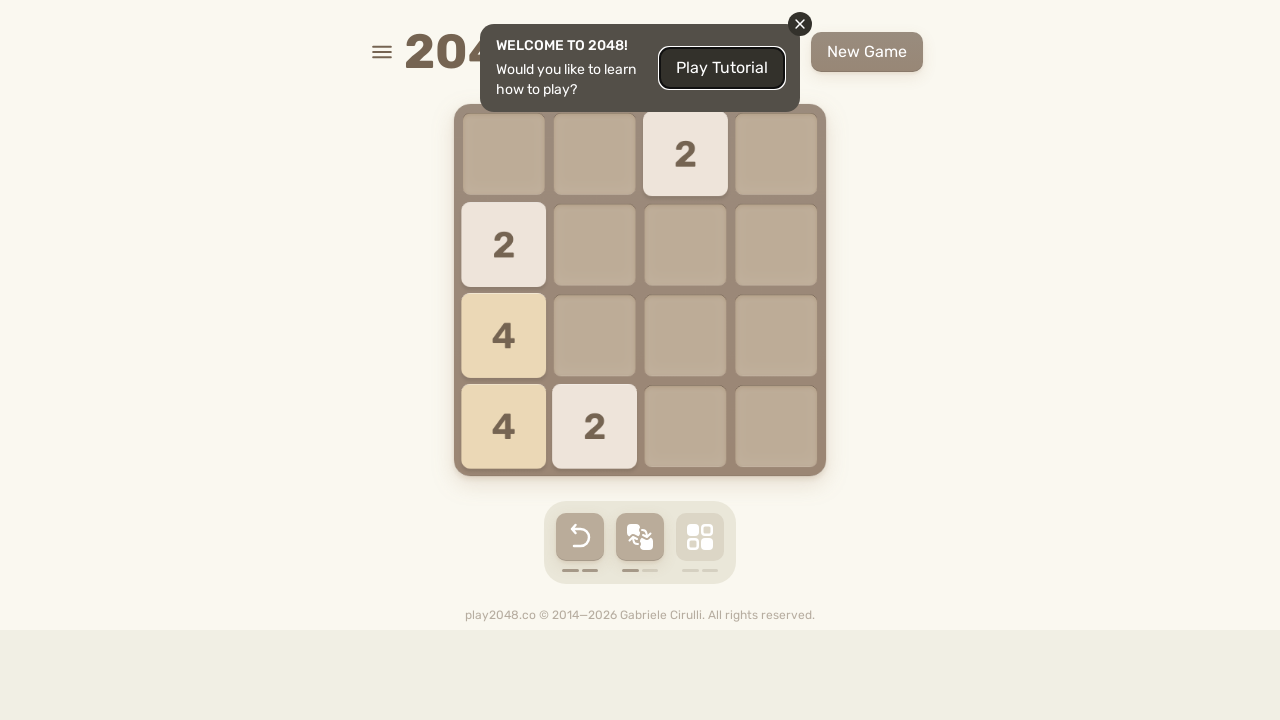

Checked for game over state (iteration 2)
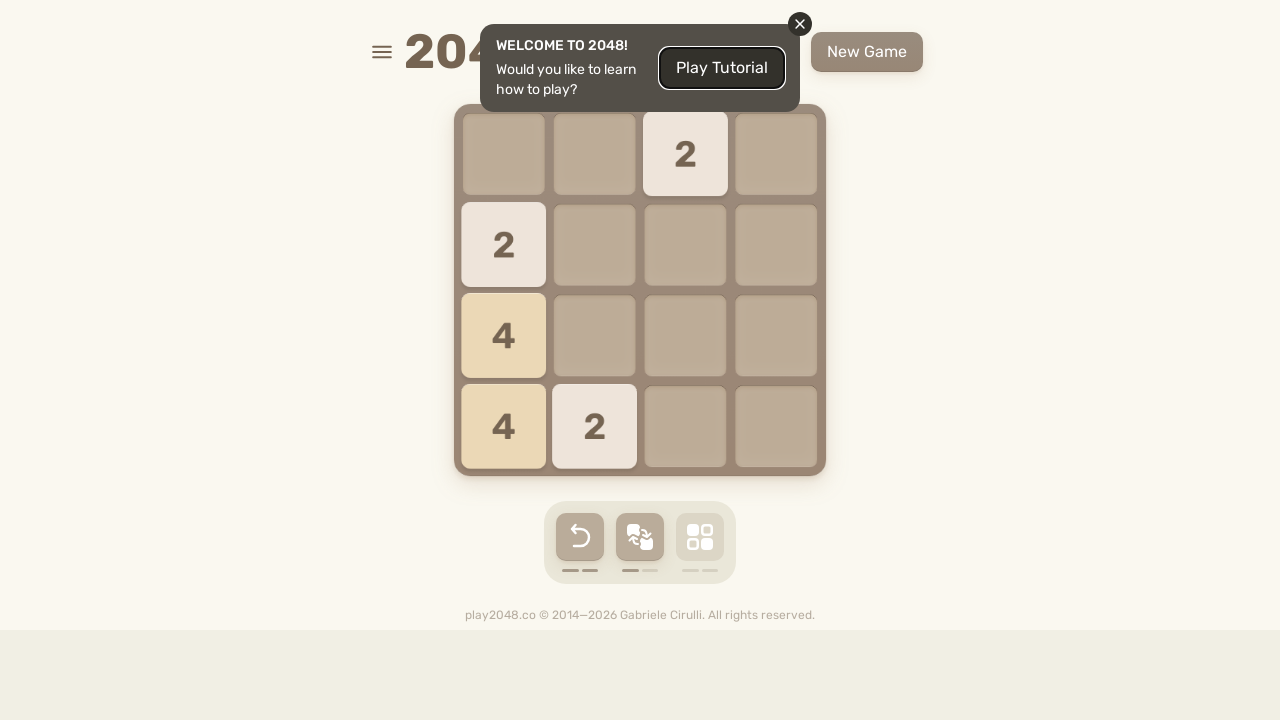

Pressed ArrowUp key on html
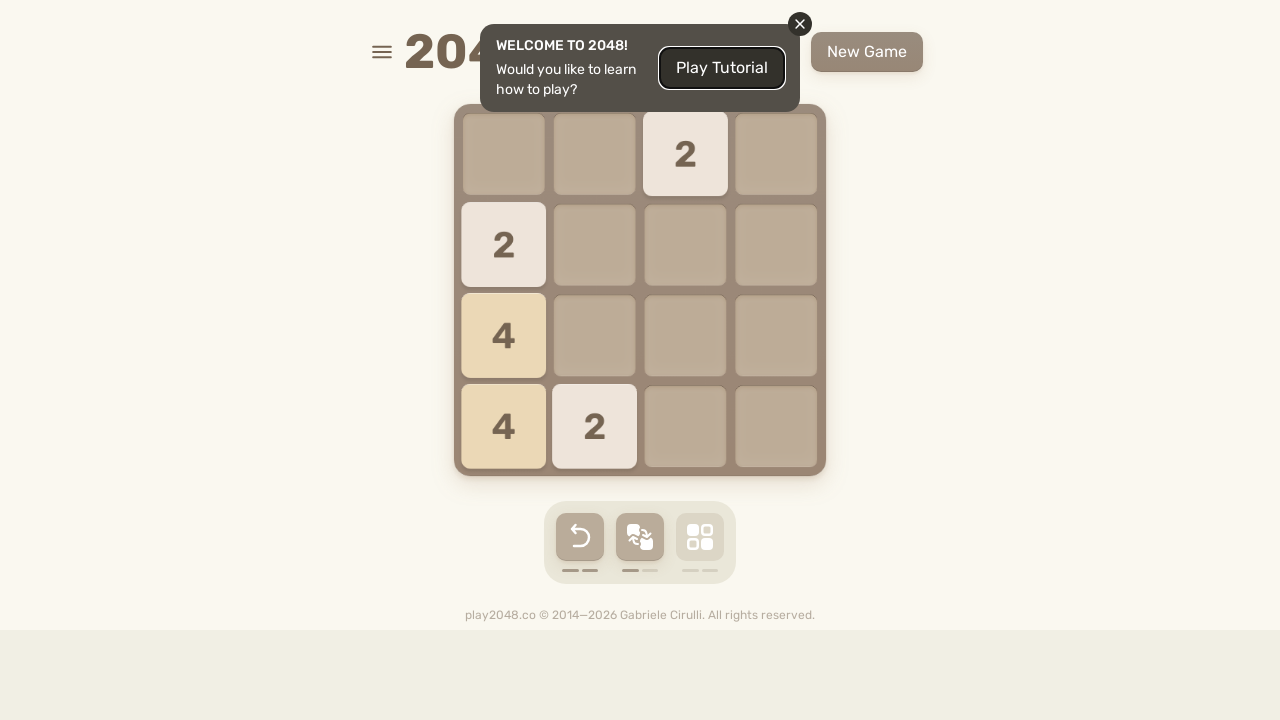

Pressed ArrowRight key on html
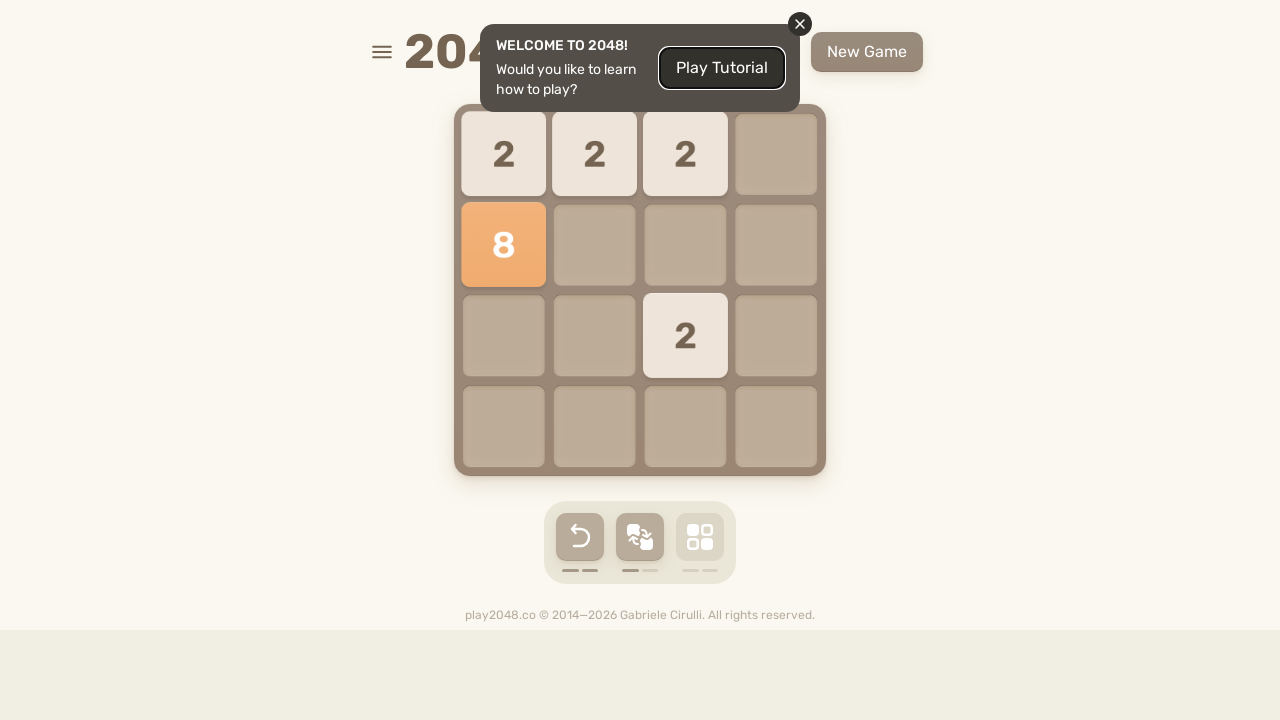

Pressed ArrowDown key on html
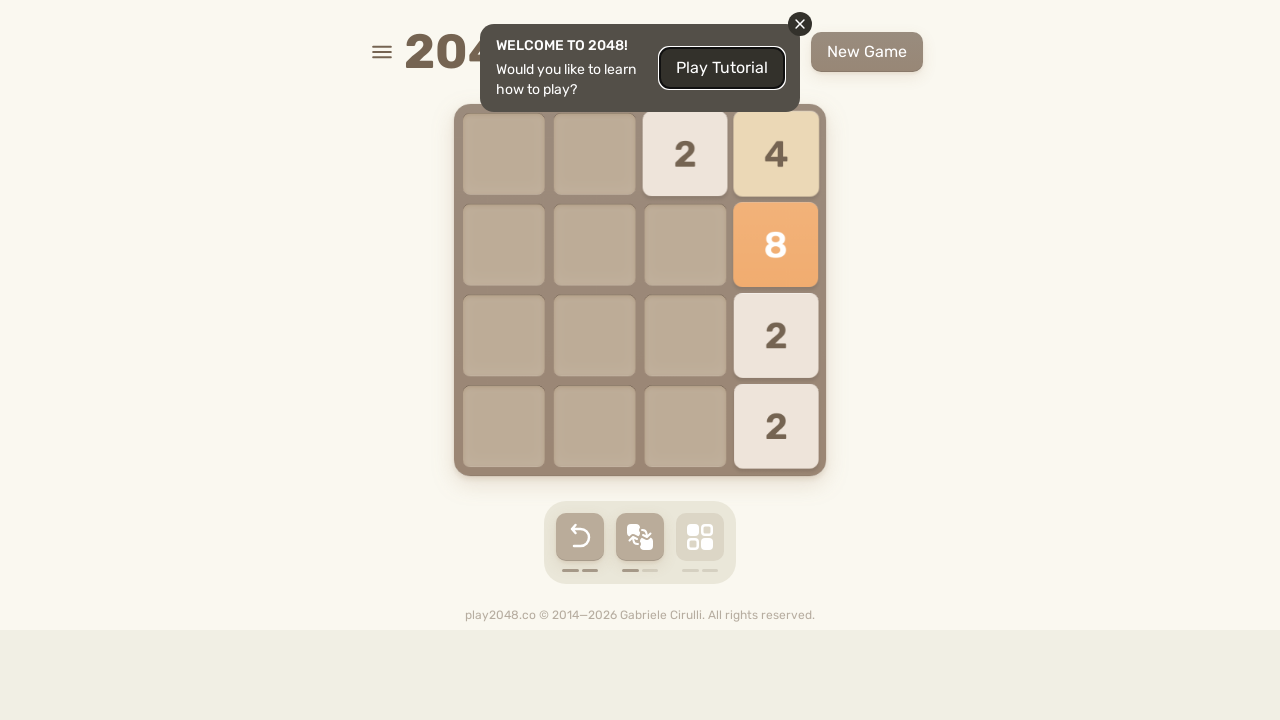

Pressed ArrowLeft key on html
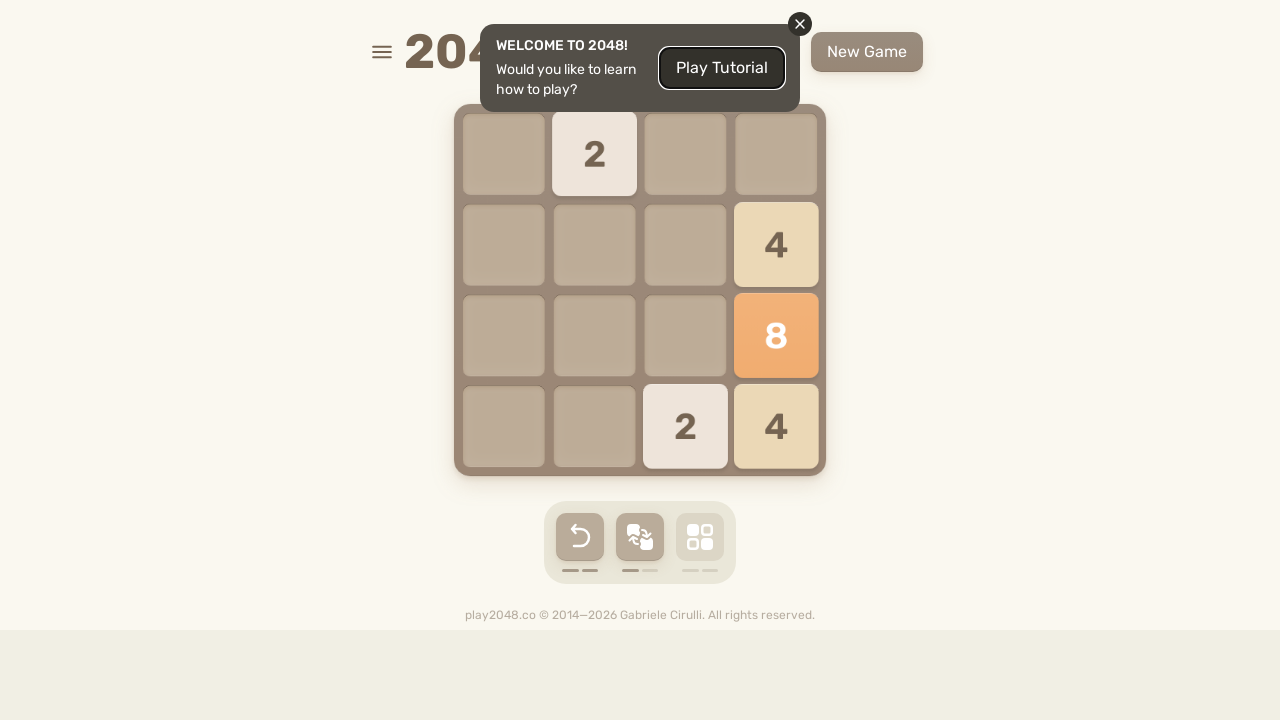

Waited 100ms for game animations to complete
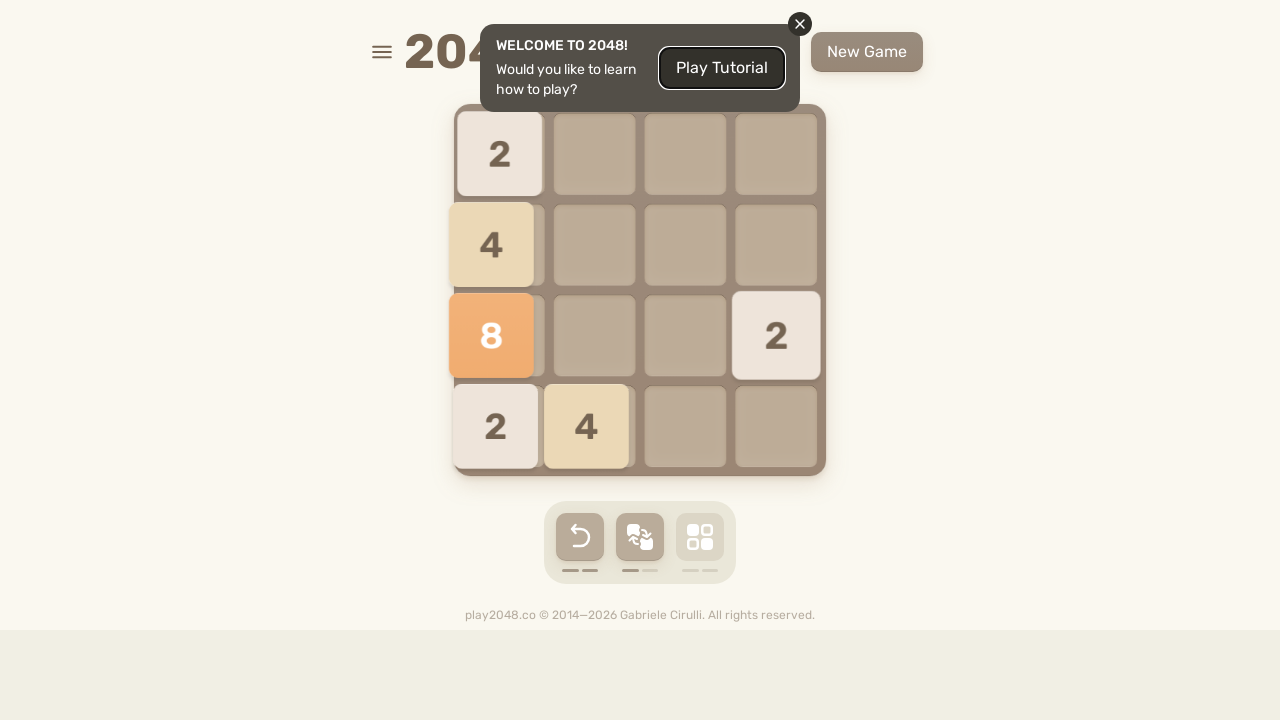

Checked for game over state (iteration 3)
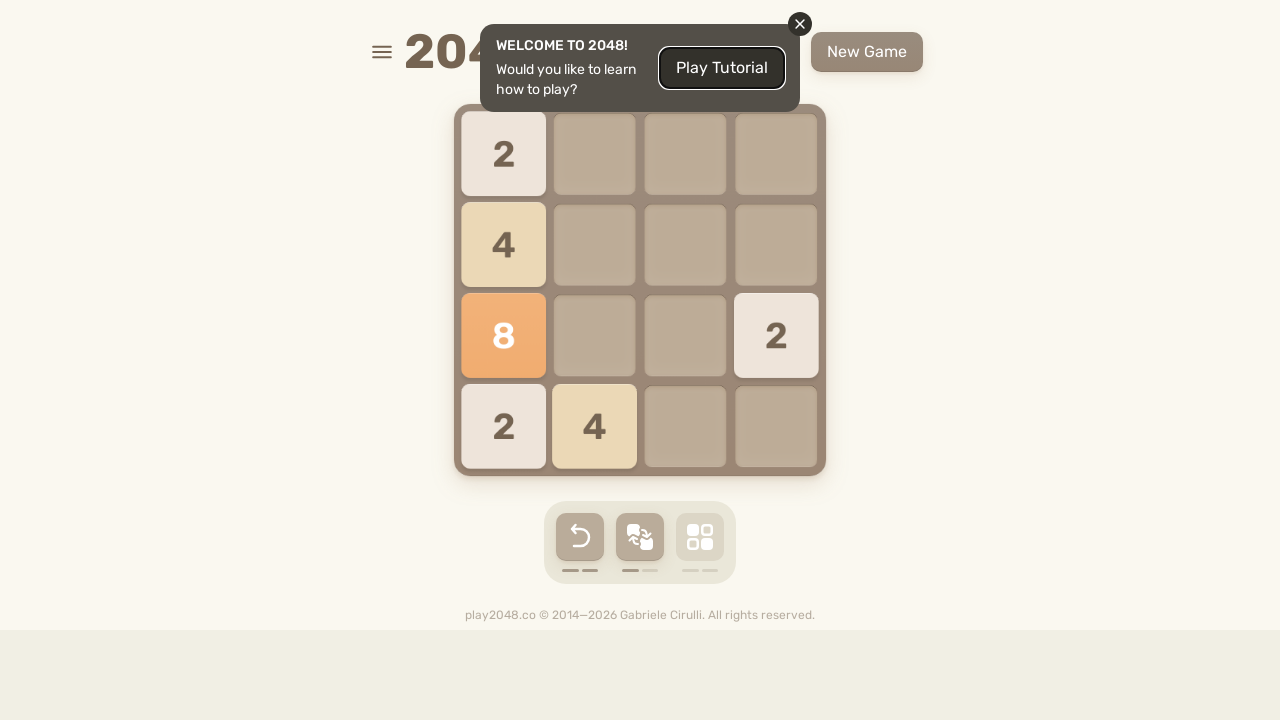

Pressed ArrowUp key on html
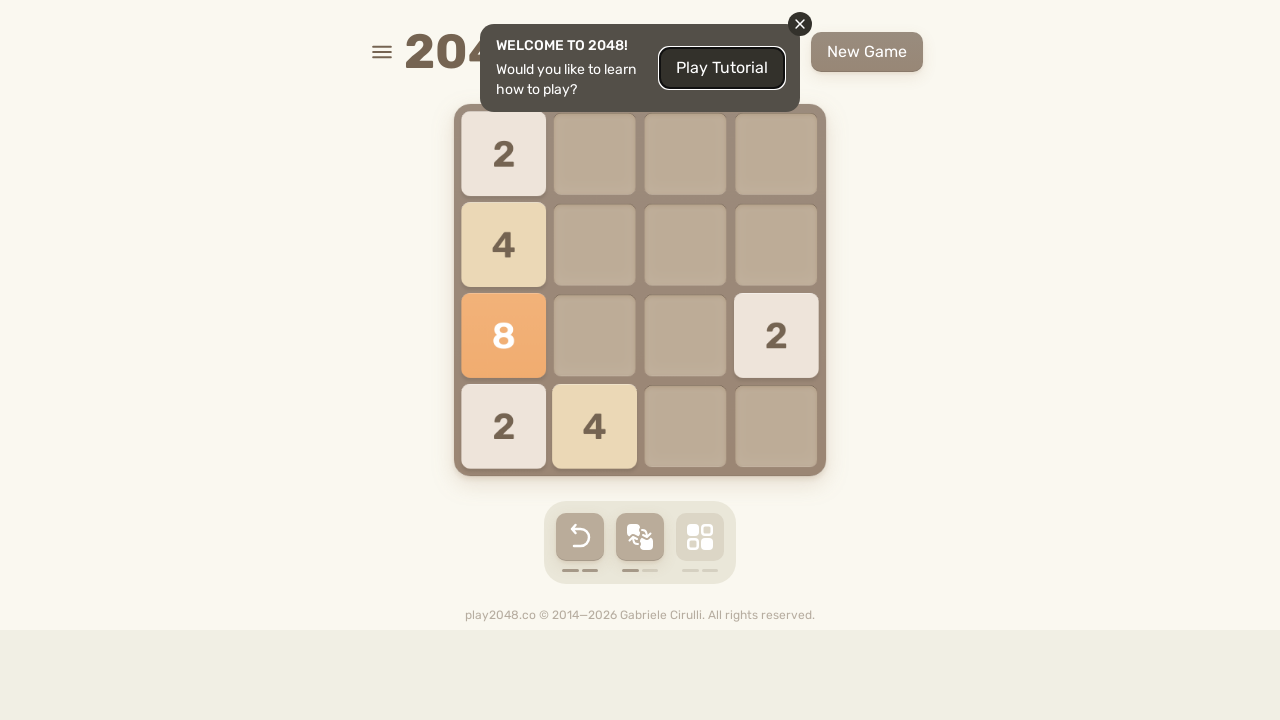

Pressed ArrowRight key on html
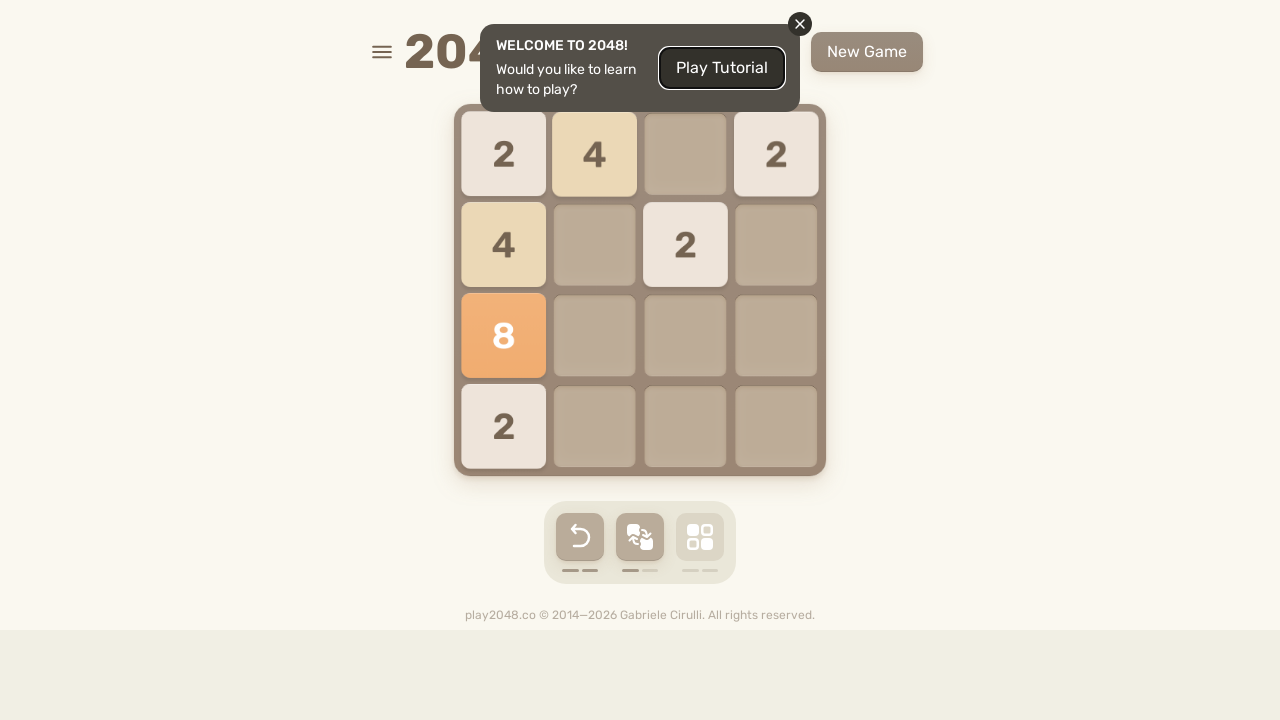

Pressed ArrowDown key on html
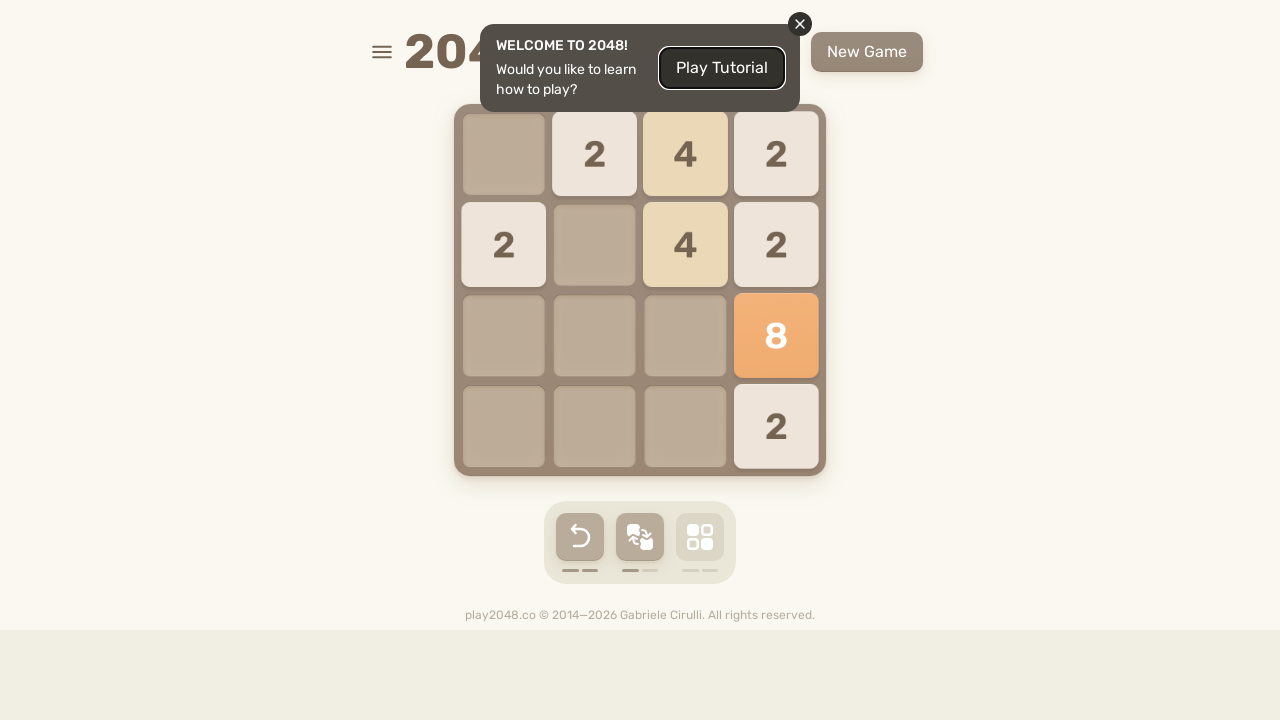

Pressed ArrowLeft key on html
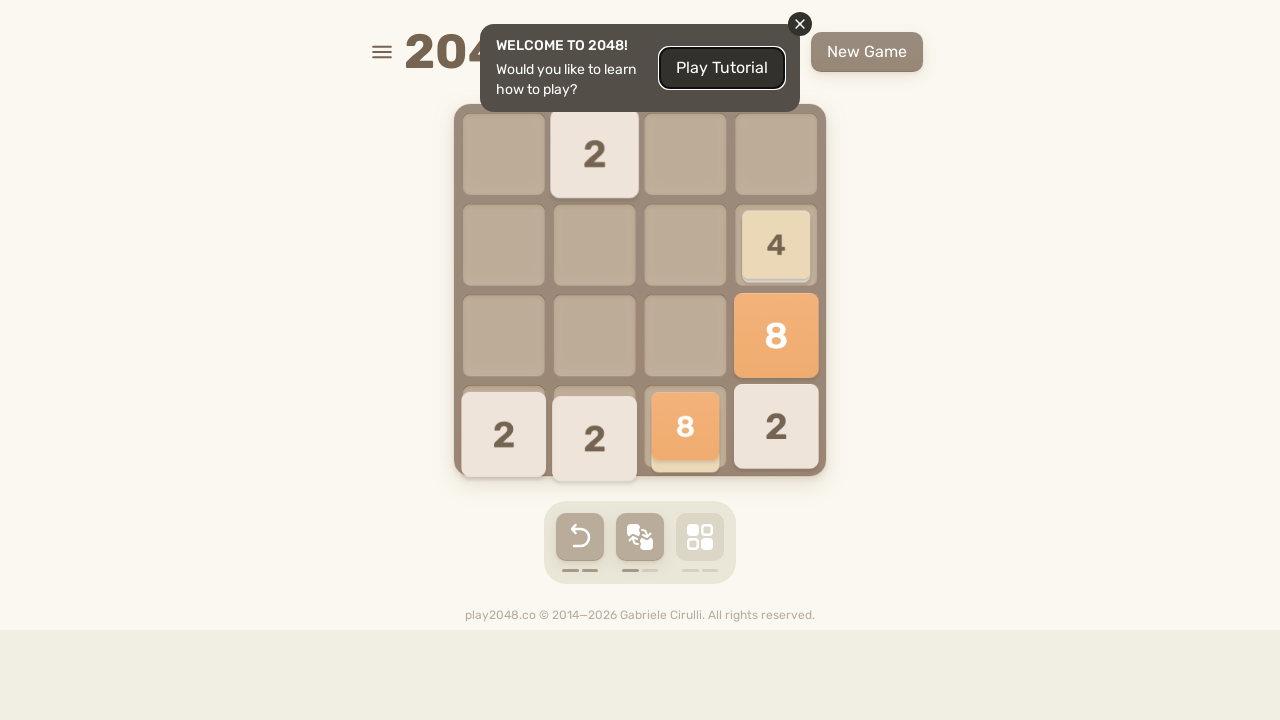

Waited 100ms for game animations to complete
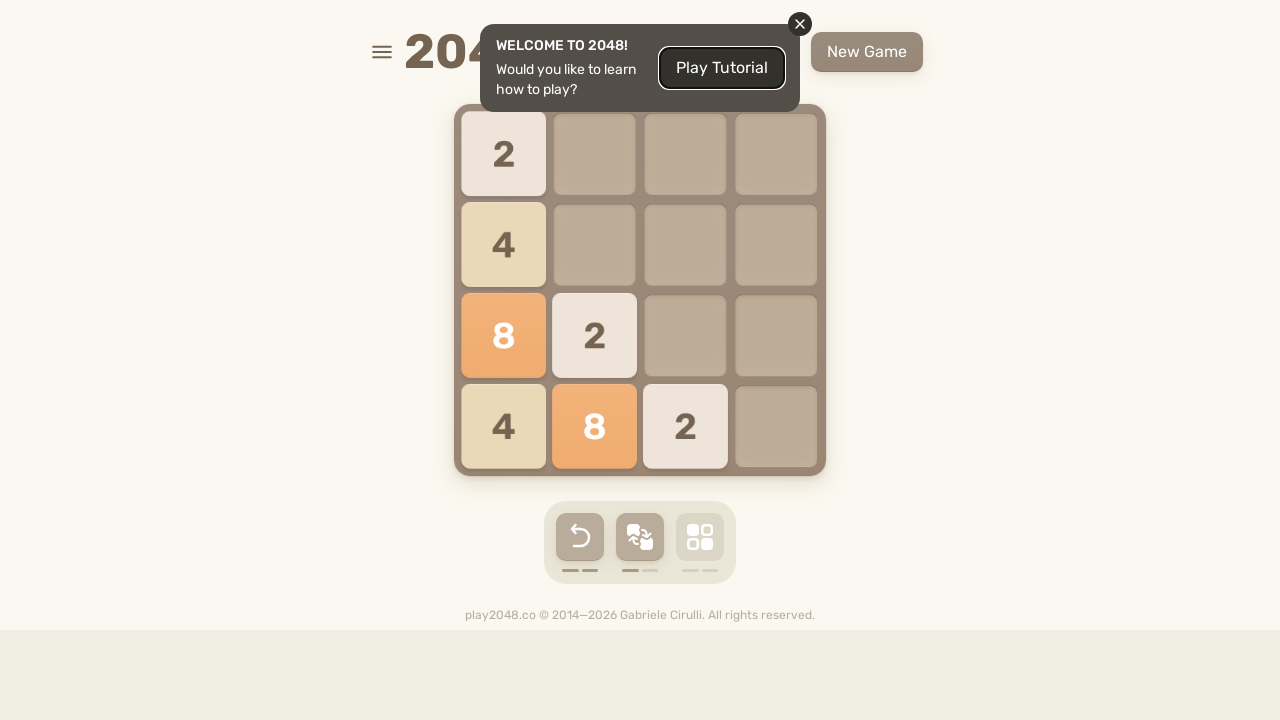

Checked for game over state (iteration 4)
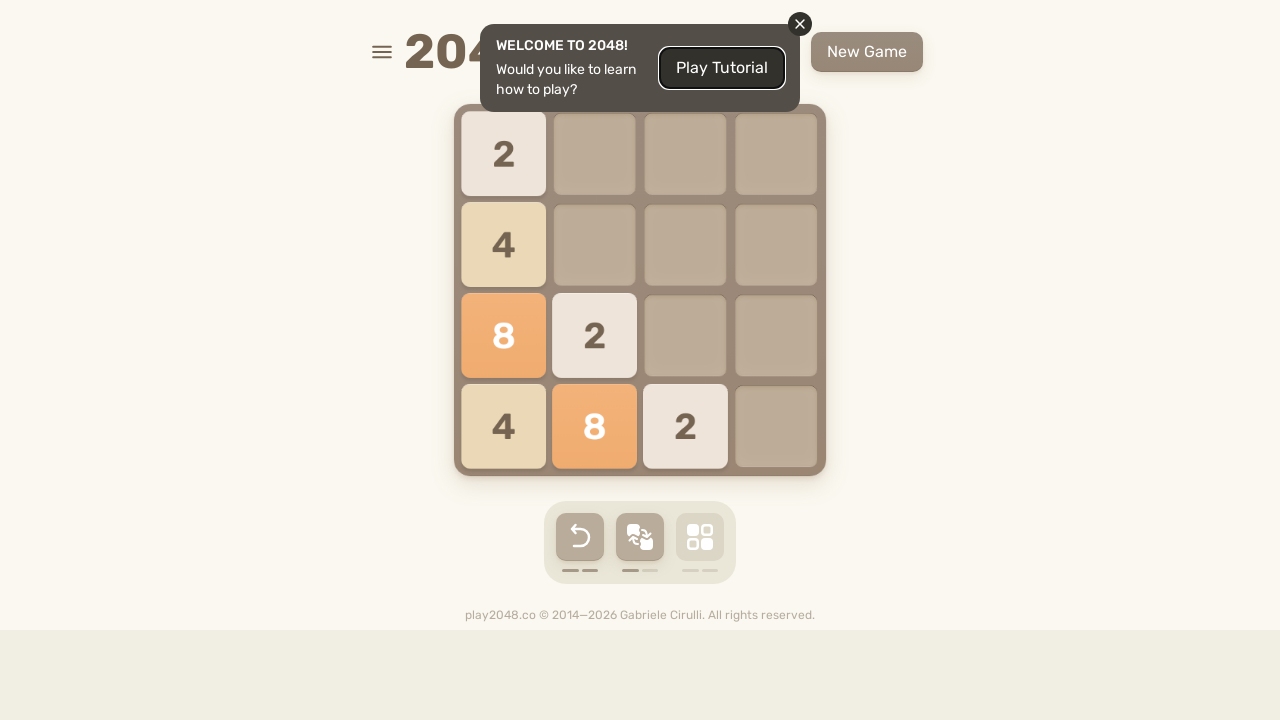

Pressed ArrowUp key on html
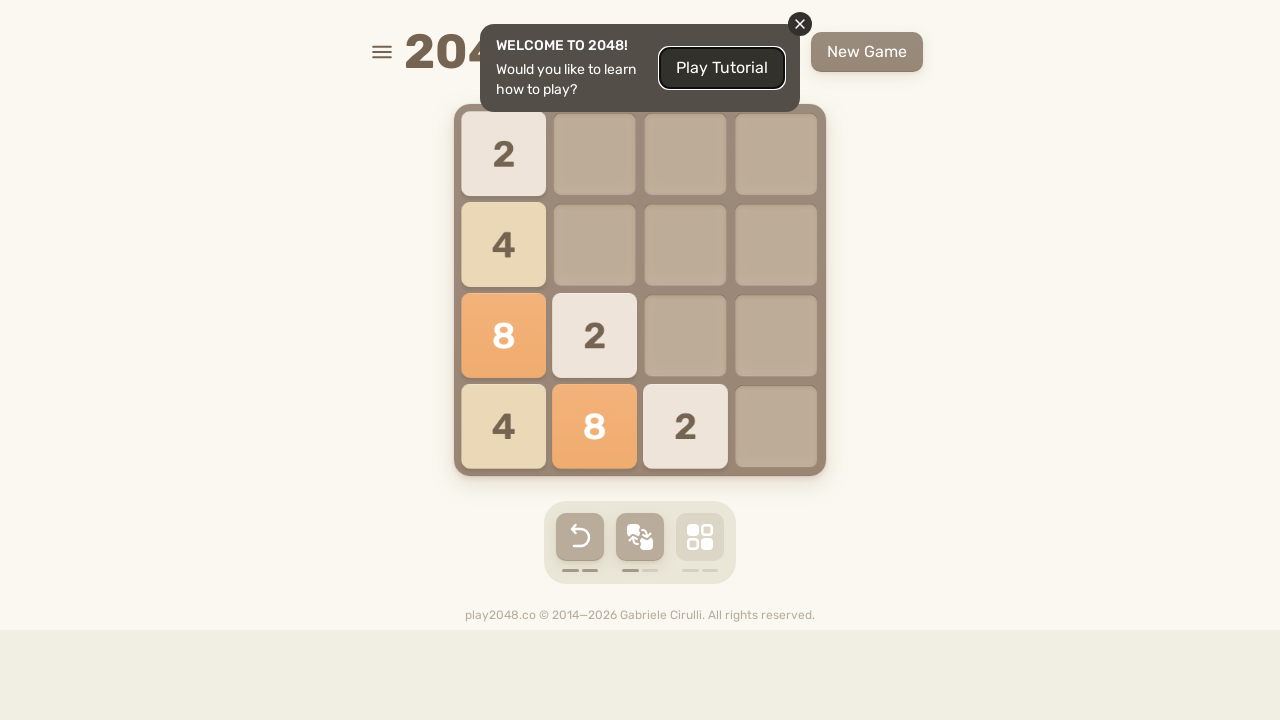

Pressed ArrowRight key on html
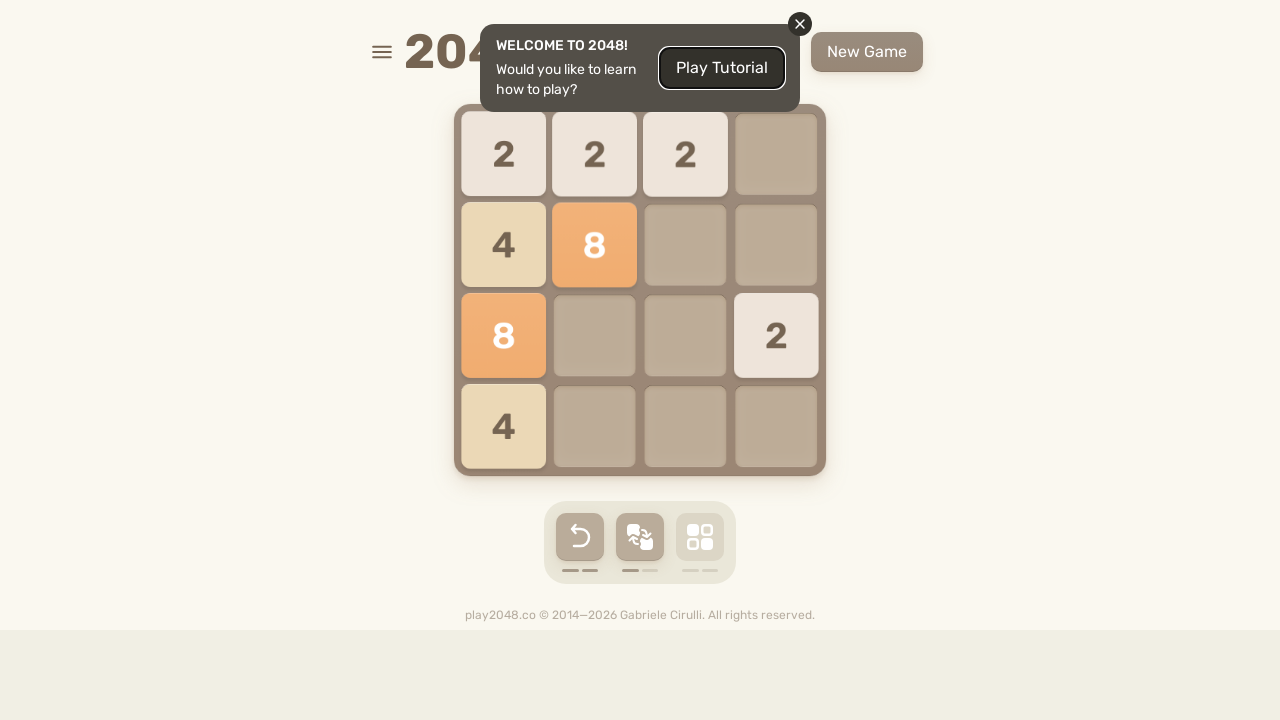

Pressed ArrowDown key on html
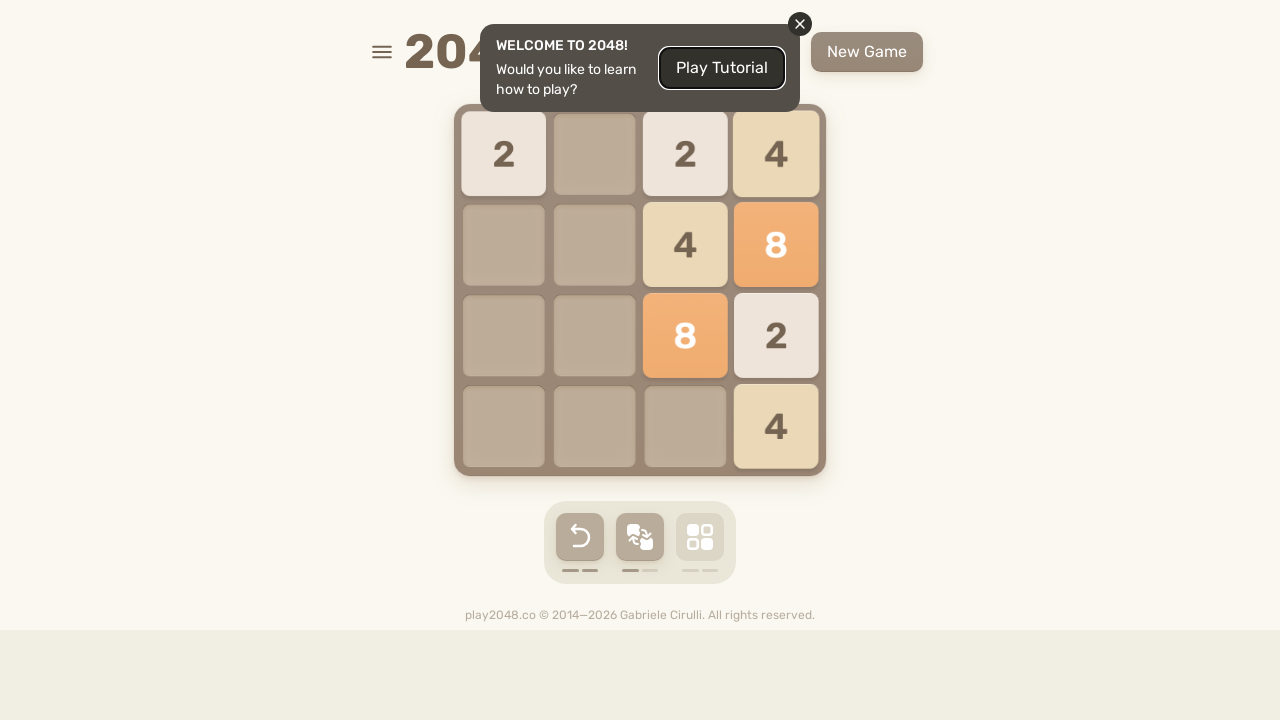

Pressed ArrowLeft key on html
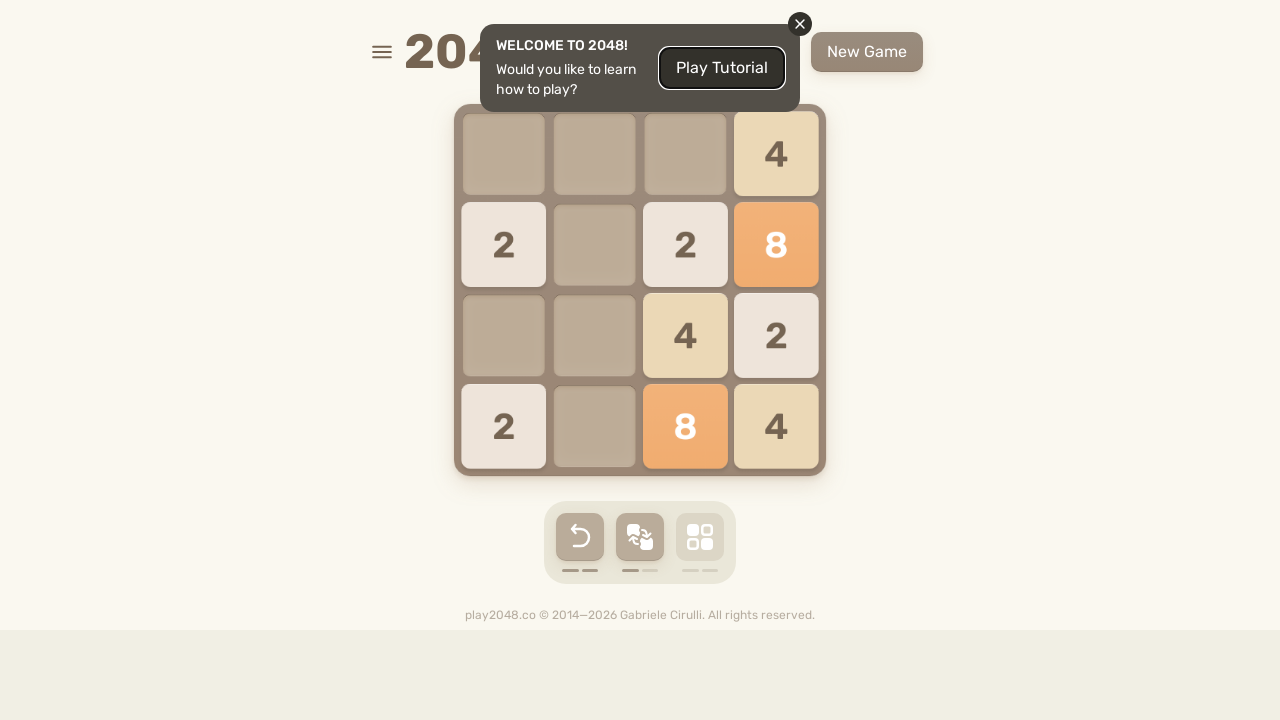

Waited 100ms for game animations to complete
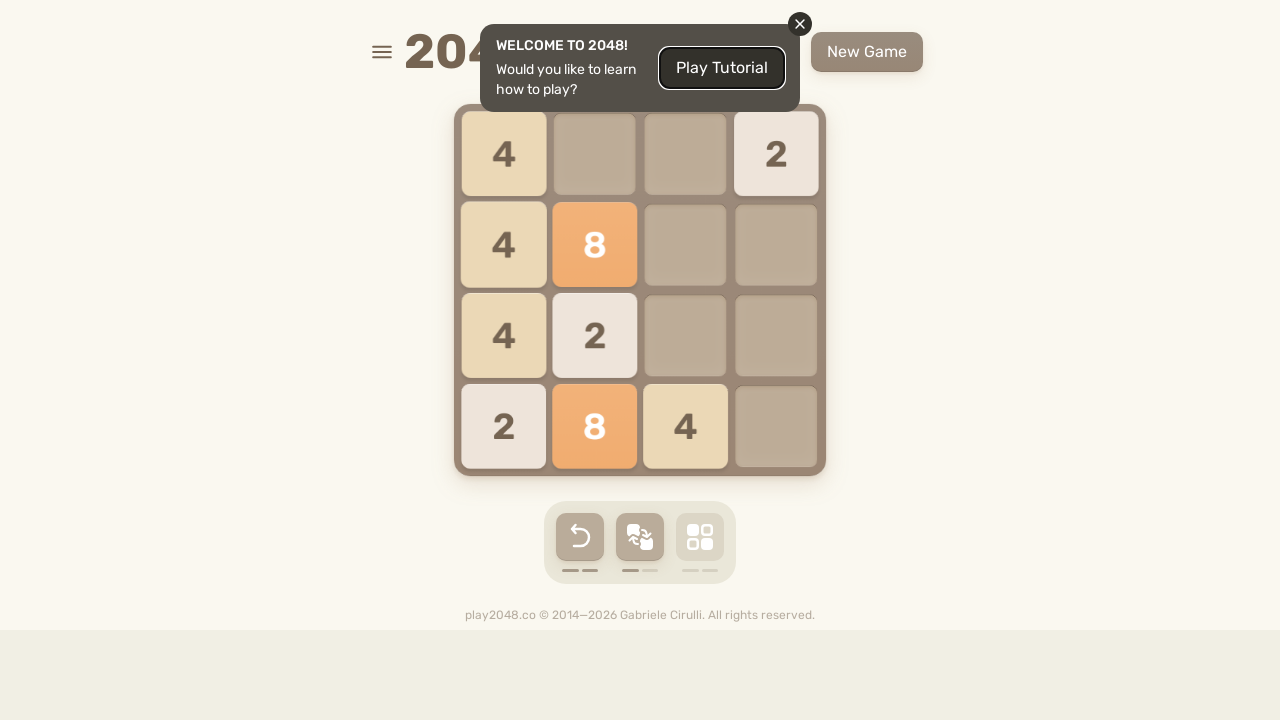

Checked for game over state (iteration 5)
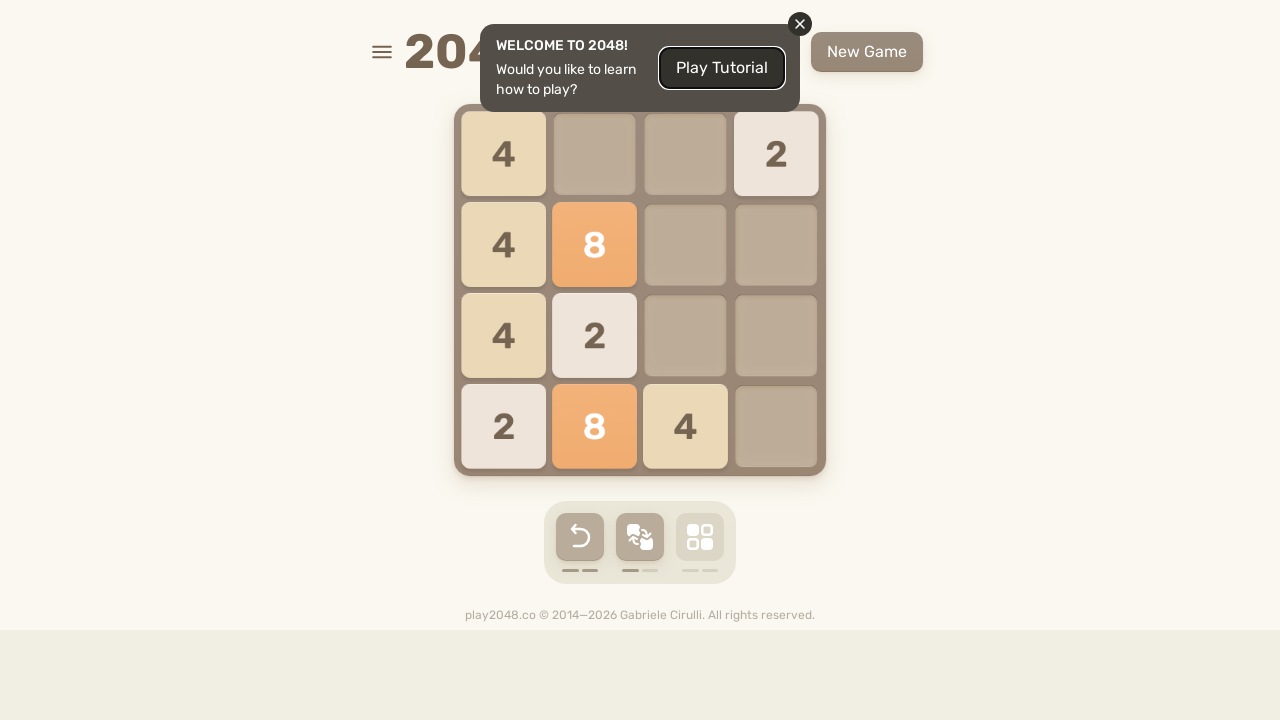

Pressed ArrowUp key on html
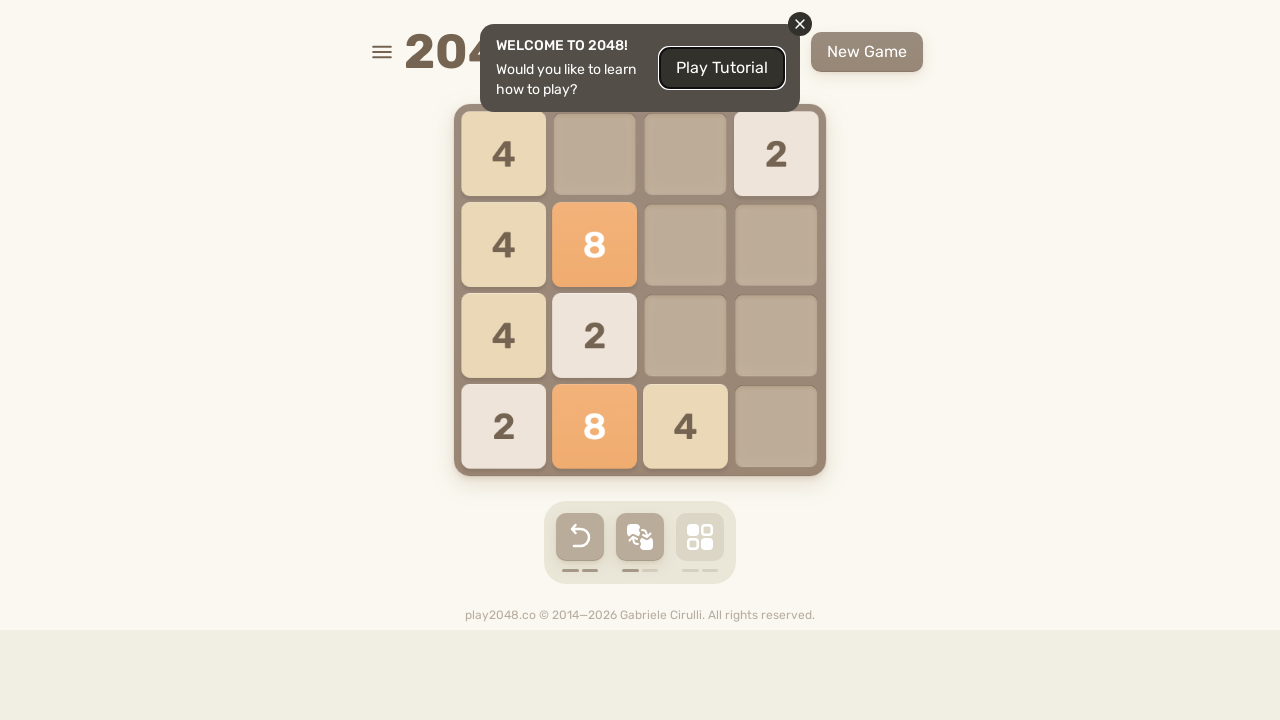

Pressed ArrowRight key on html
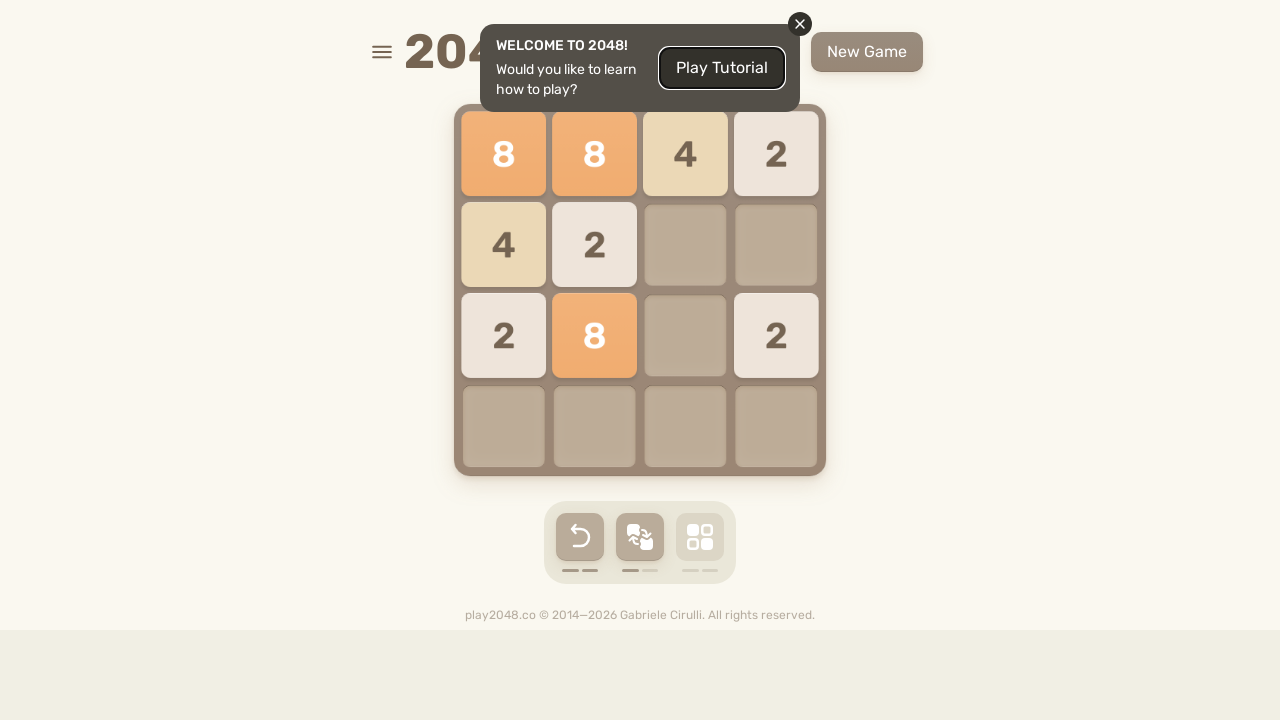

Pressed ArrowDown key on html
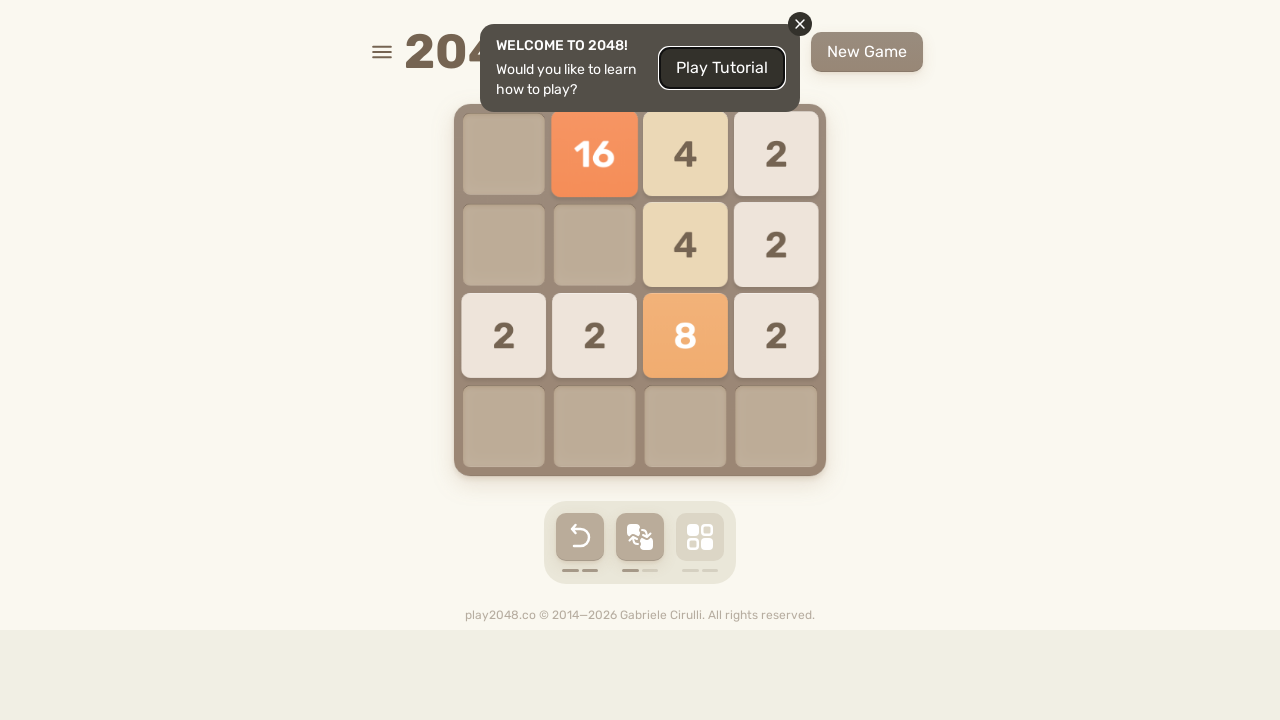

Pressed ArrowLeft key on html
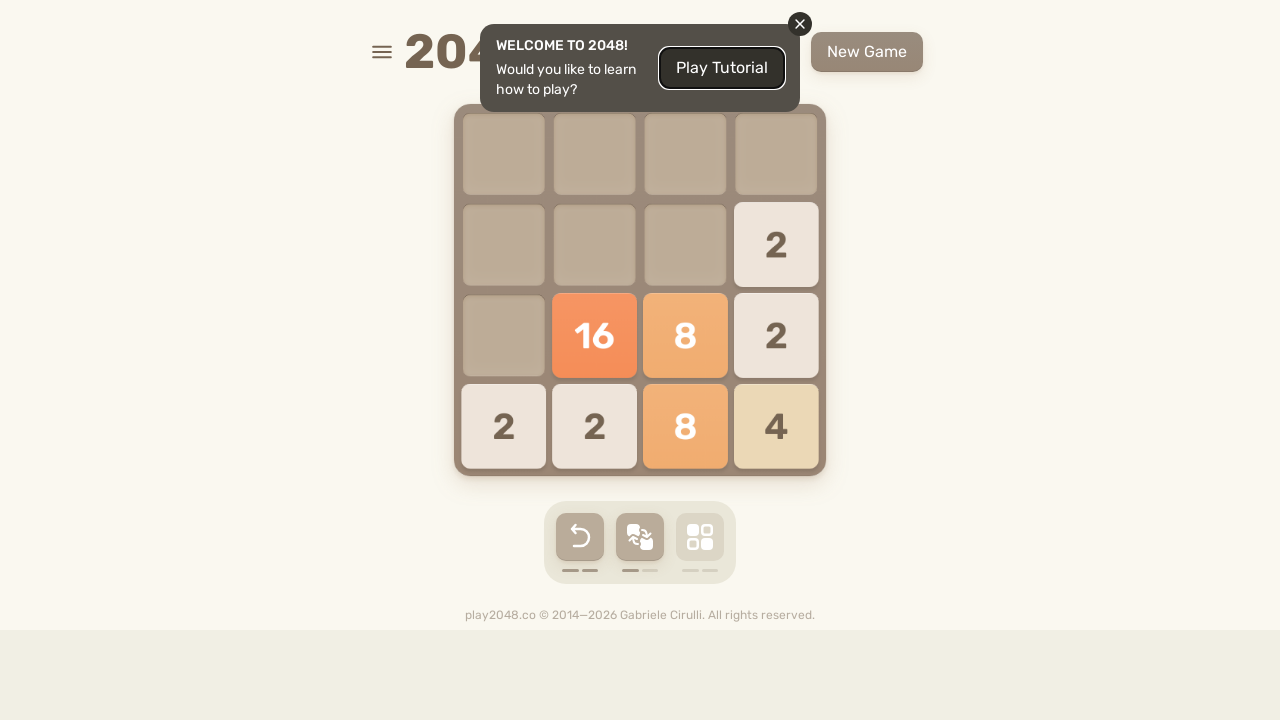

Waited 100ms for game animations to complete
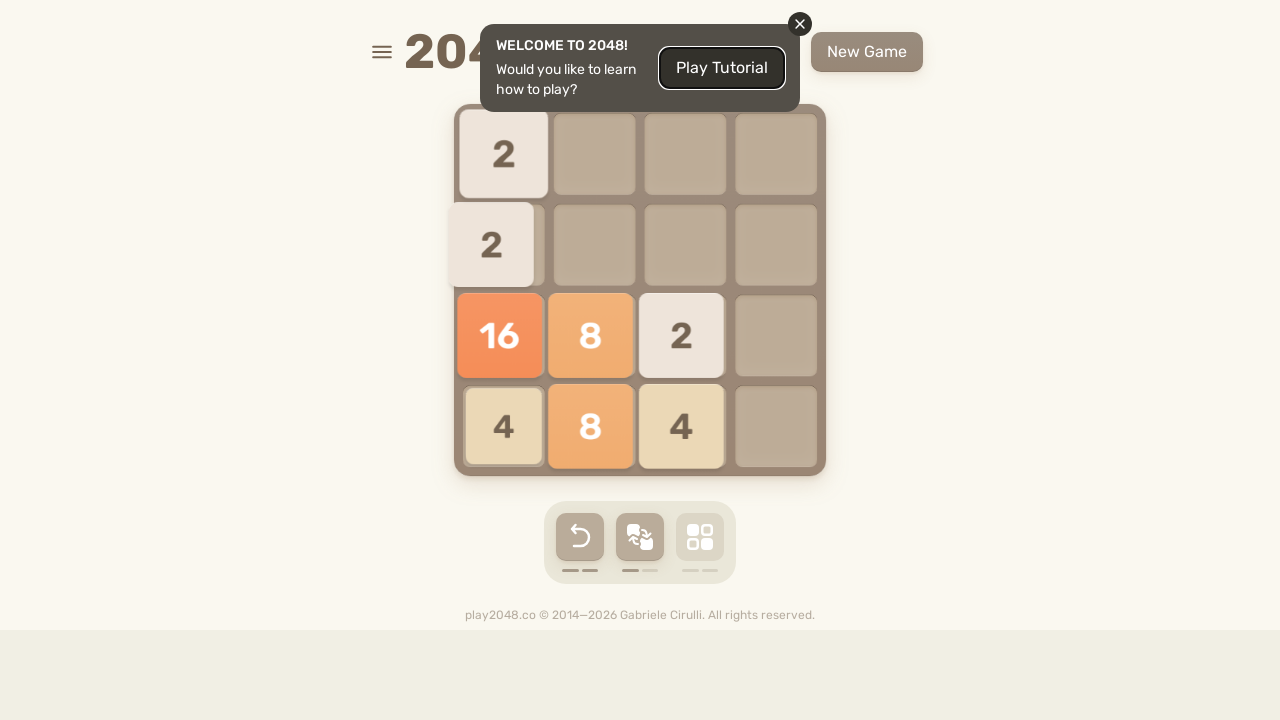

Checked for game over state (iteration 6)
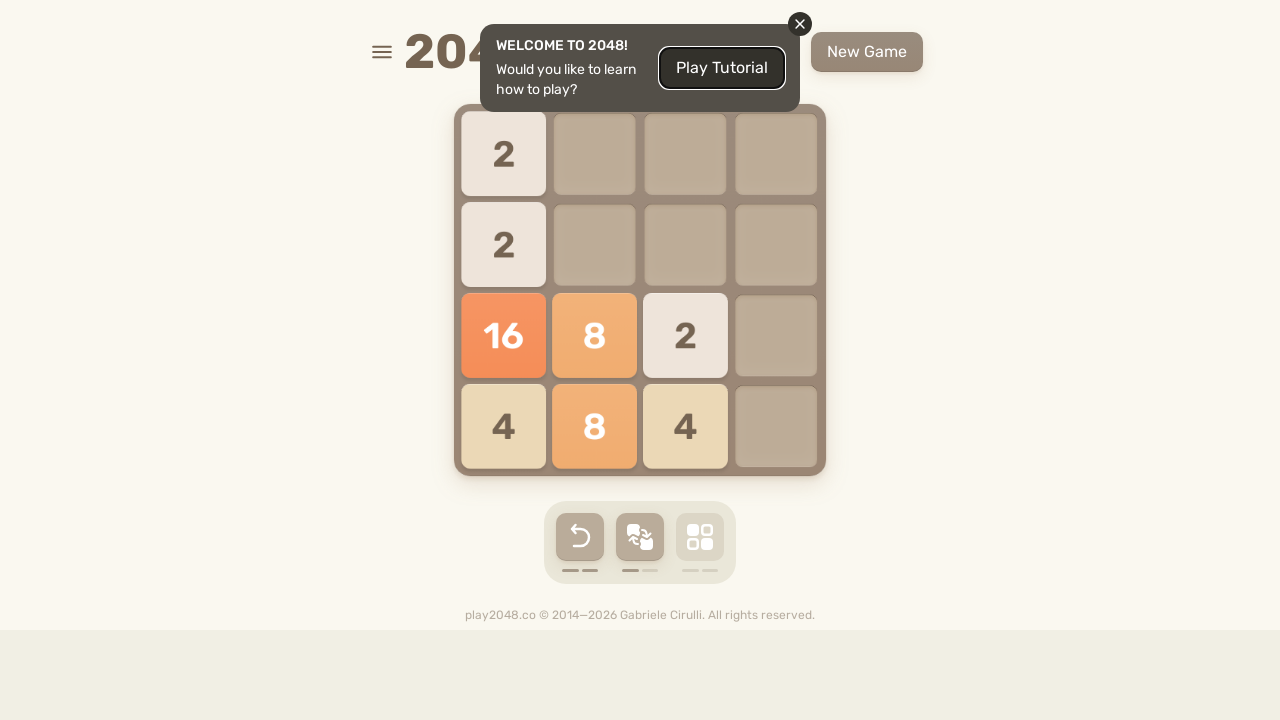

Pressed ArrowUp key on html
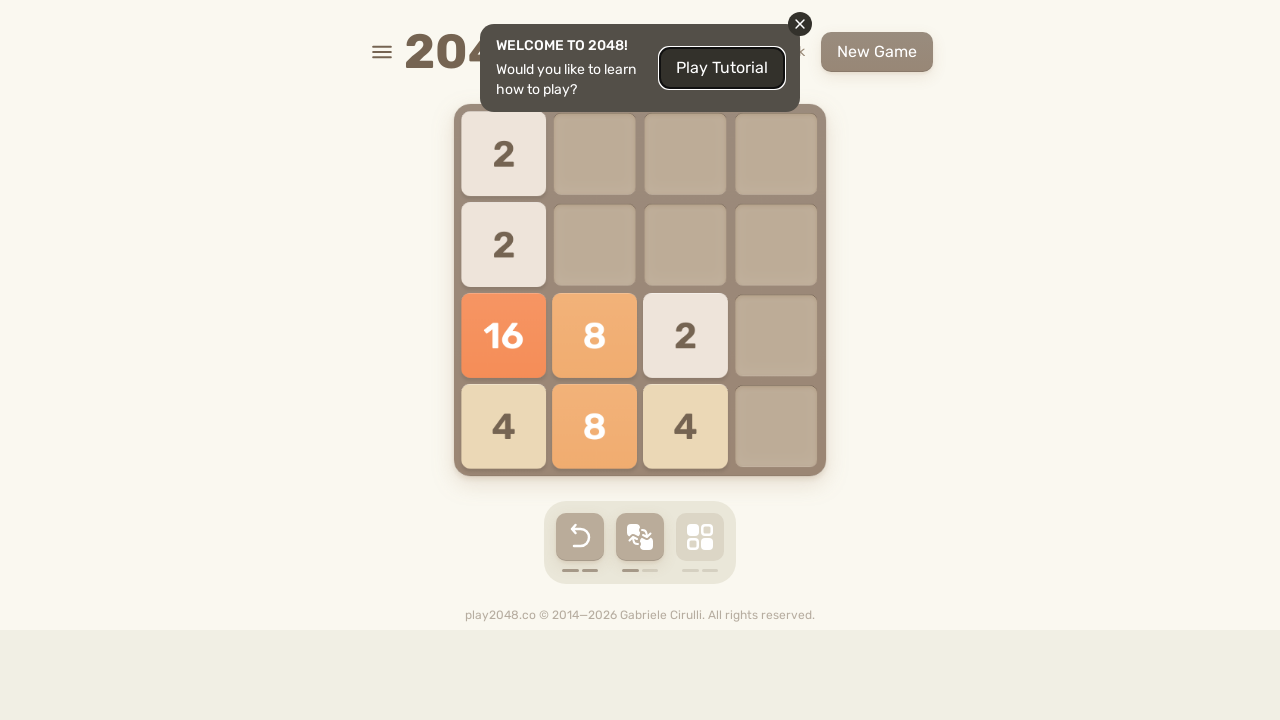

Pressed ArrowRight key on html
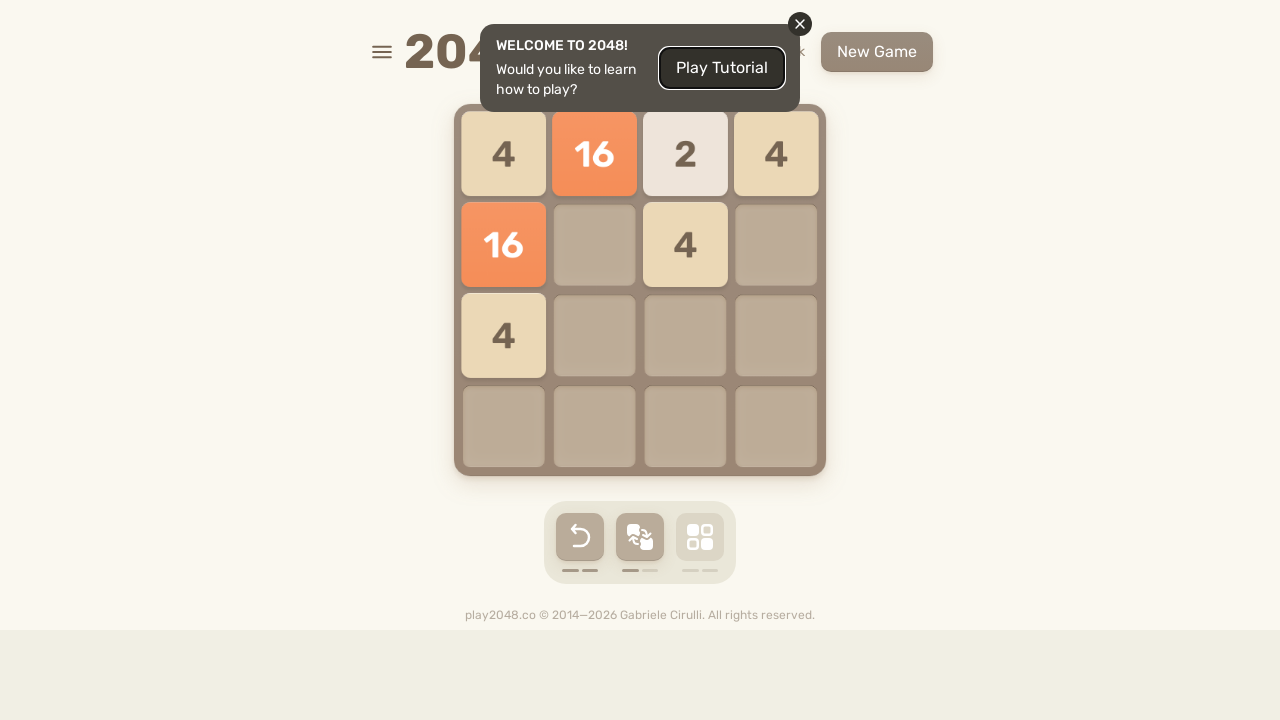

Pressed ArrowDown key on html
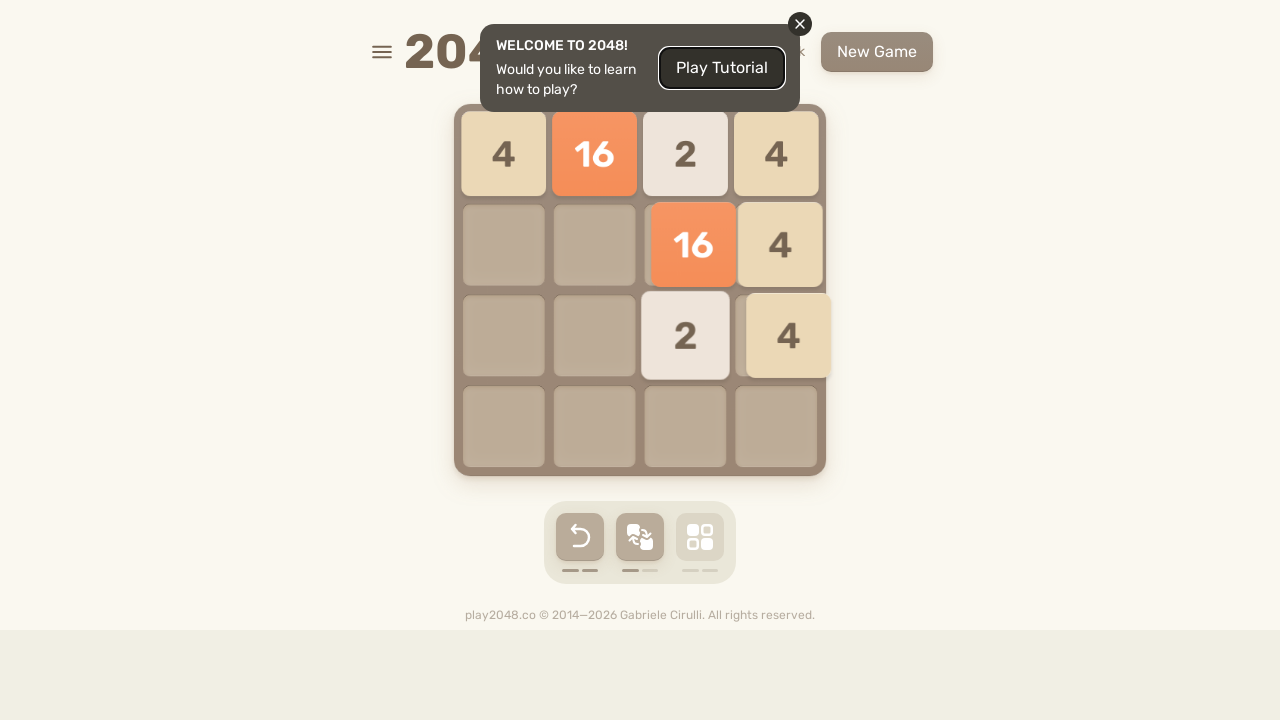

Pressed ArrowLeft key on html
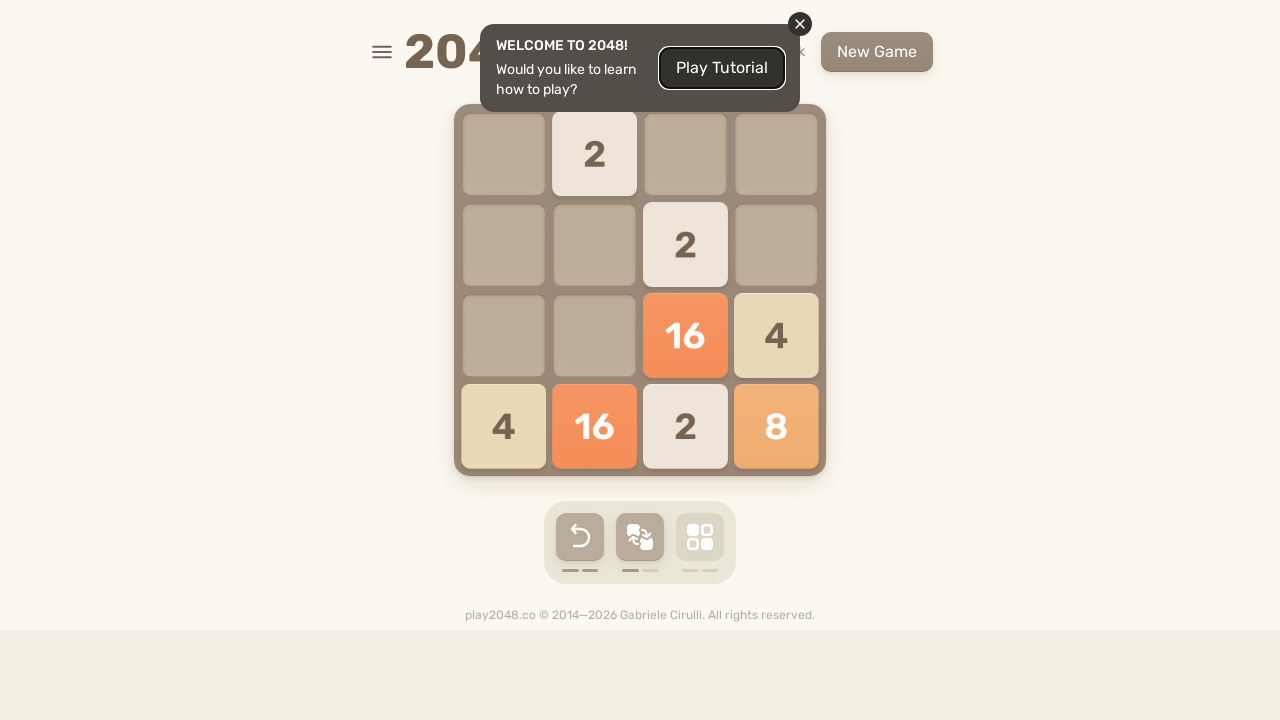

Waited 100ms for game animations to complete
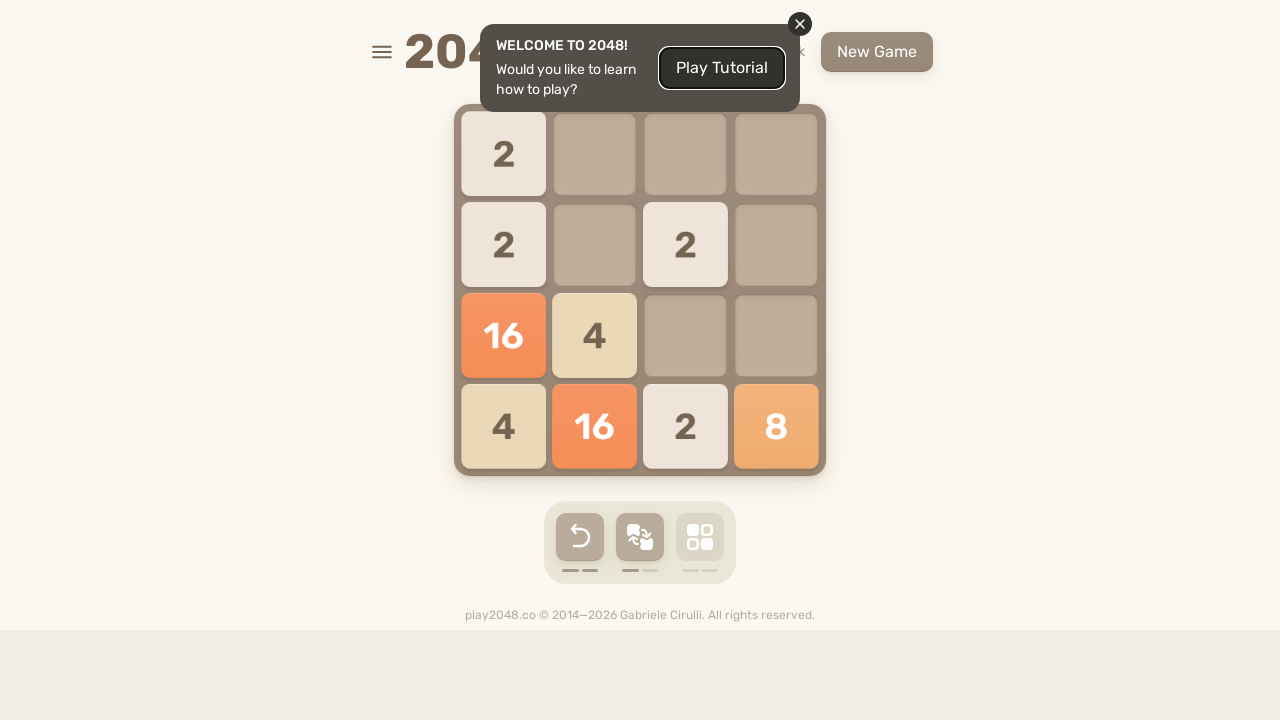

Checked for game over state (iteration 7)
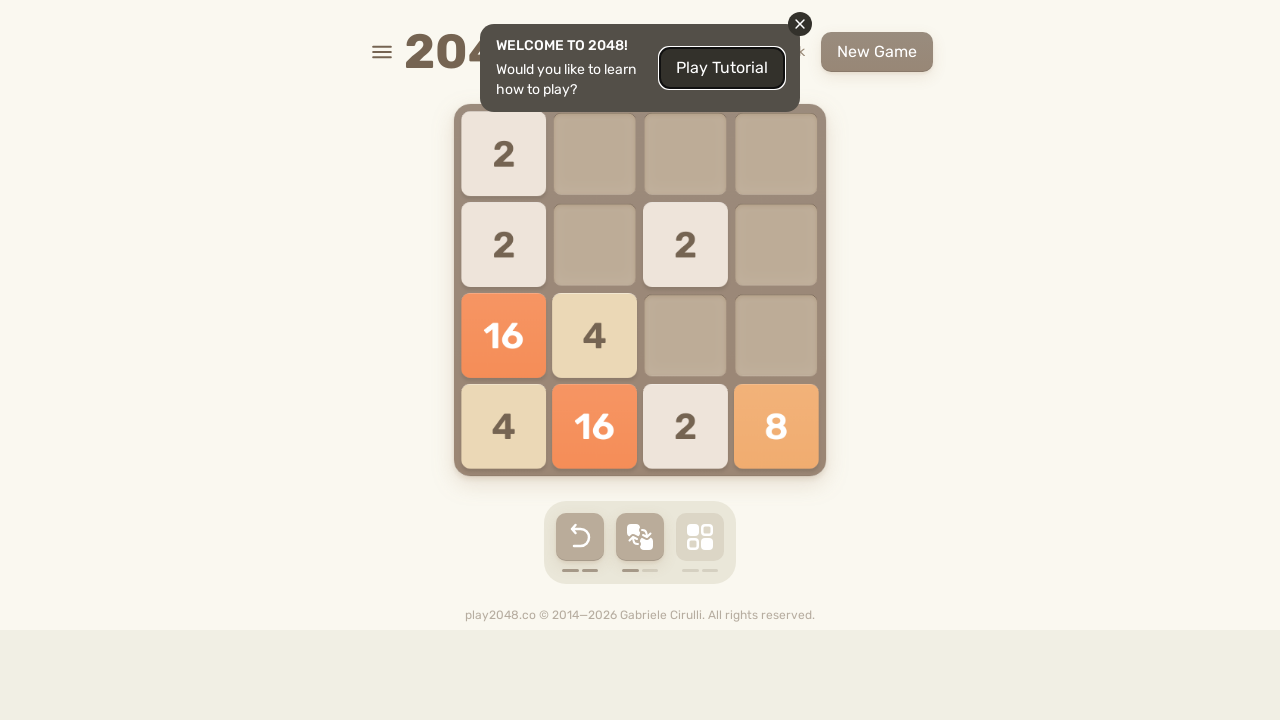

Pressed ArrowUp key on html
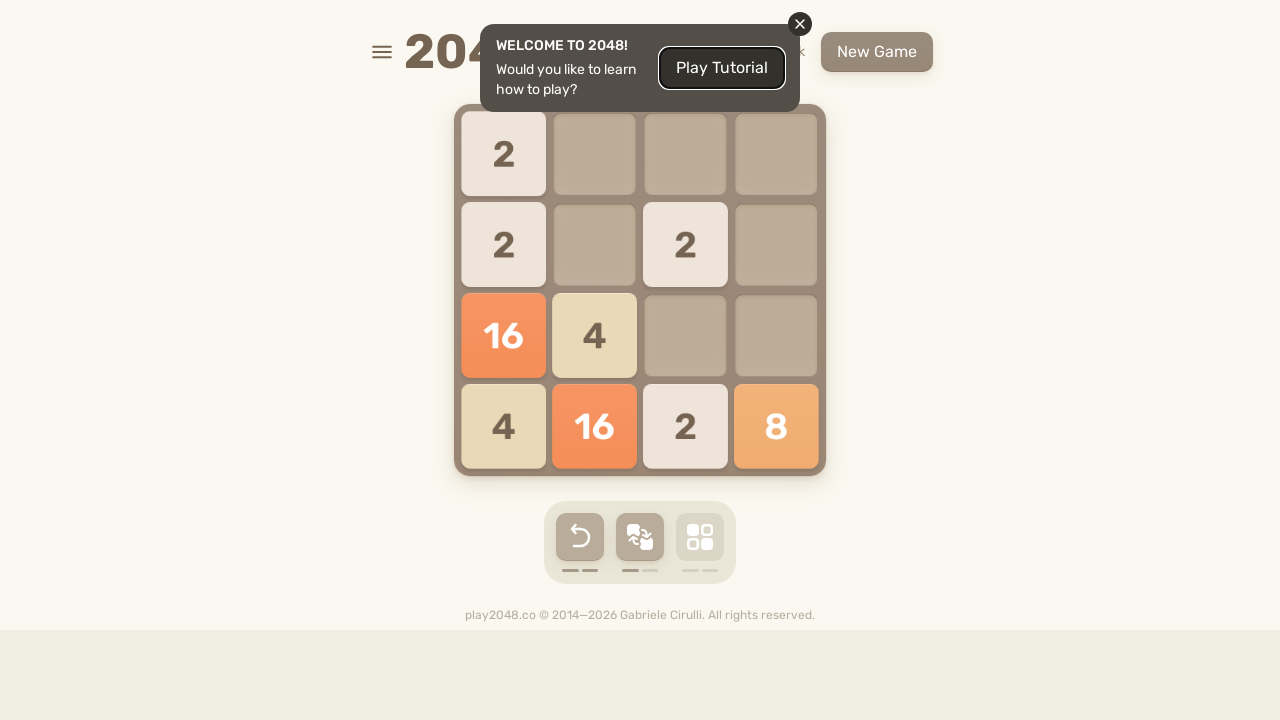

Pressed ArrowRight key on html
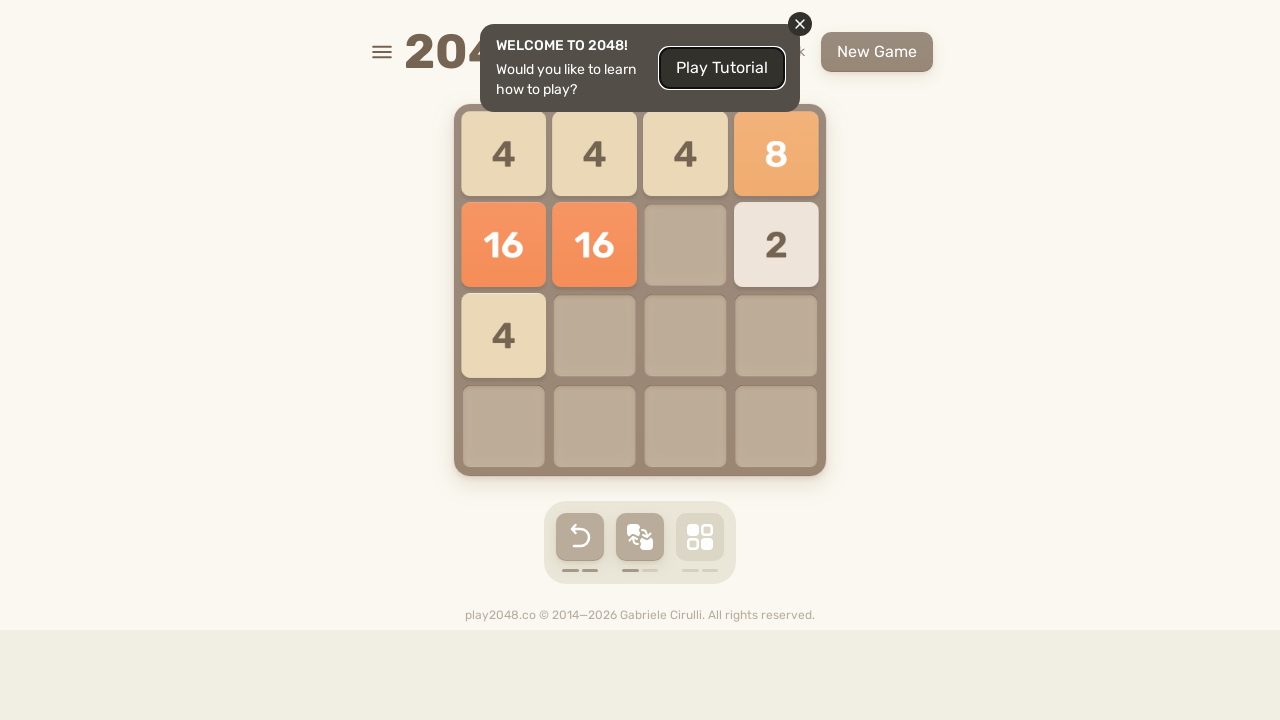

Pressed ArrowDown key on html
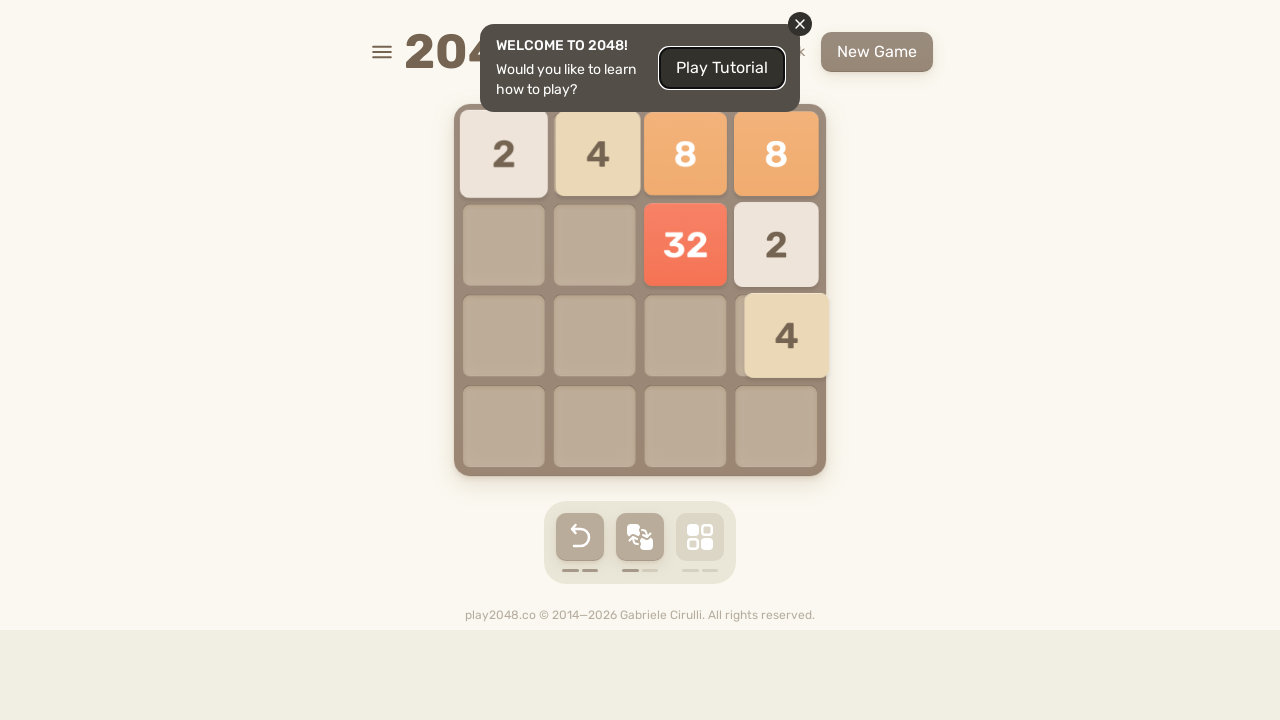

Pressed ArrowLeft key on html
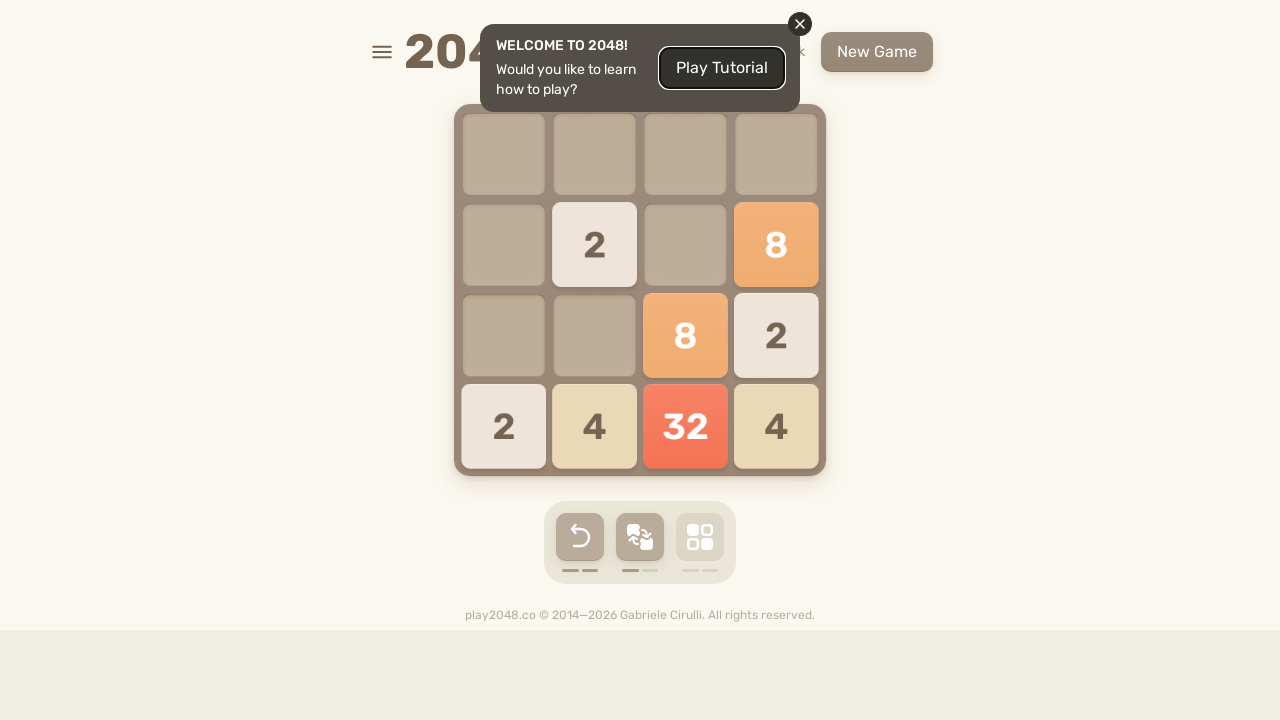

Waited 100ms for game animations to complete
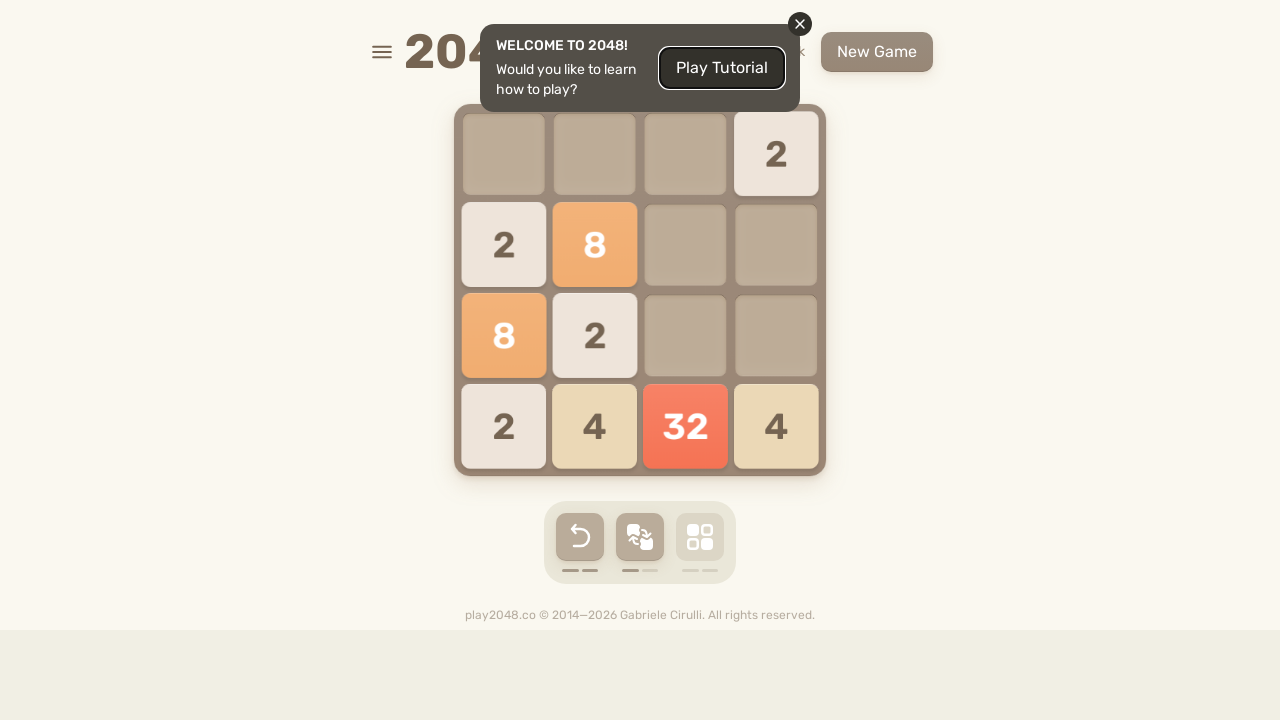

Checked for game over state (iteration 8)
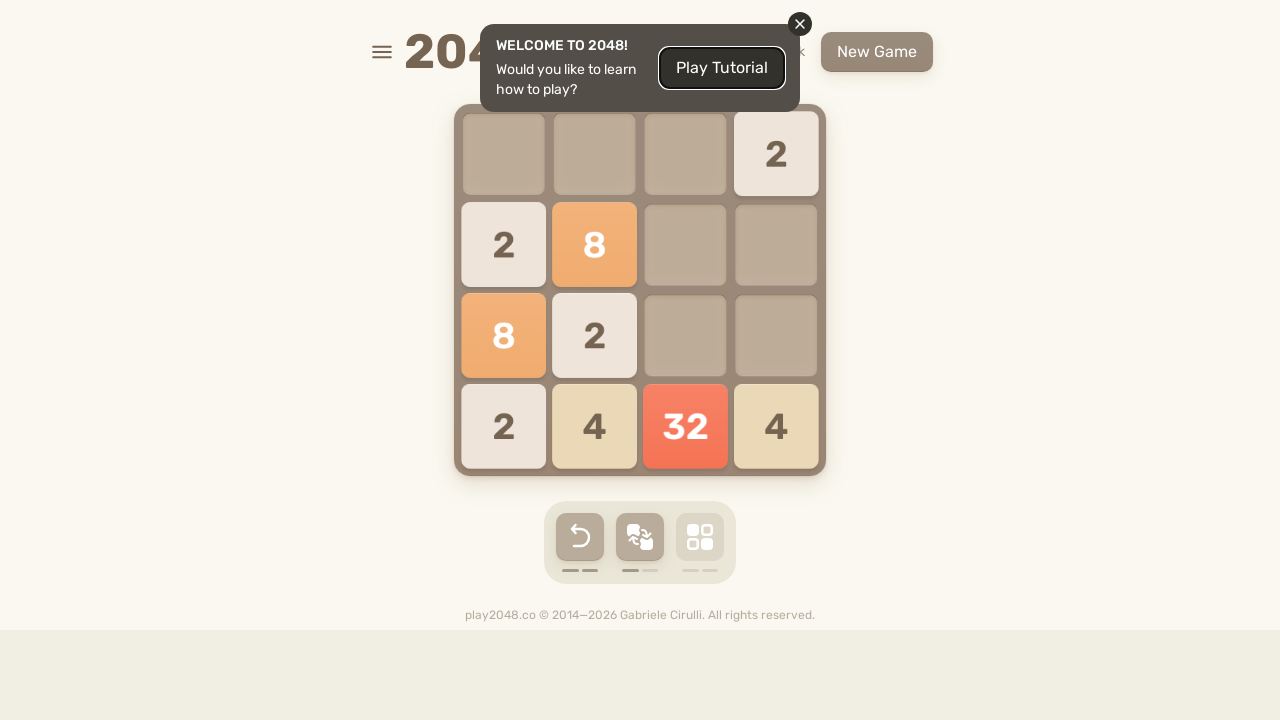

Pressed ArrowUp key on html
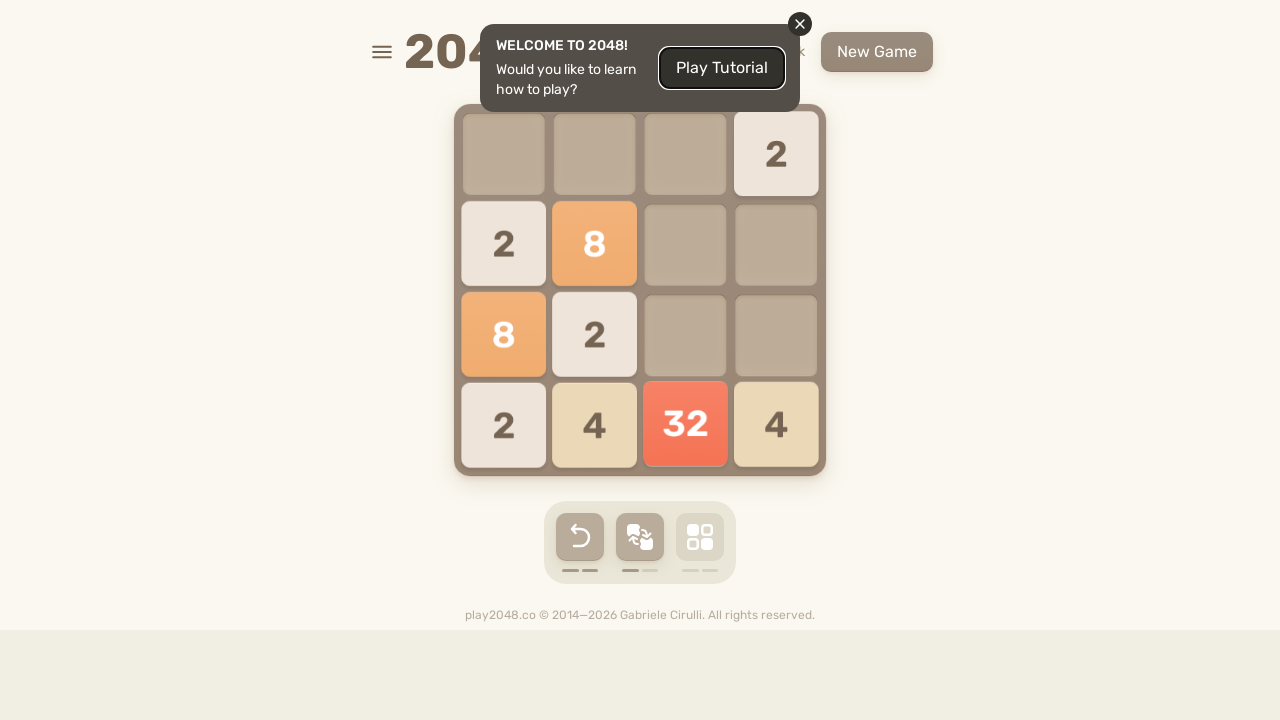

Pressed ArrowRight key on html
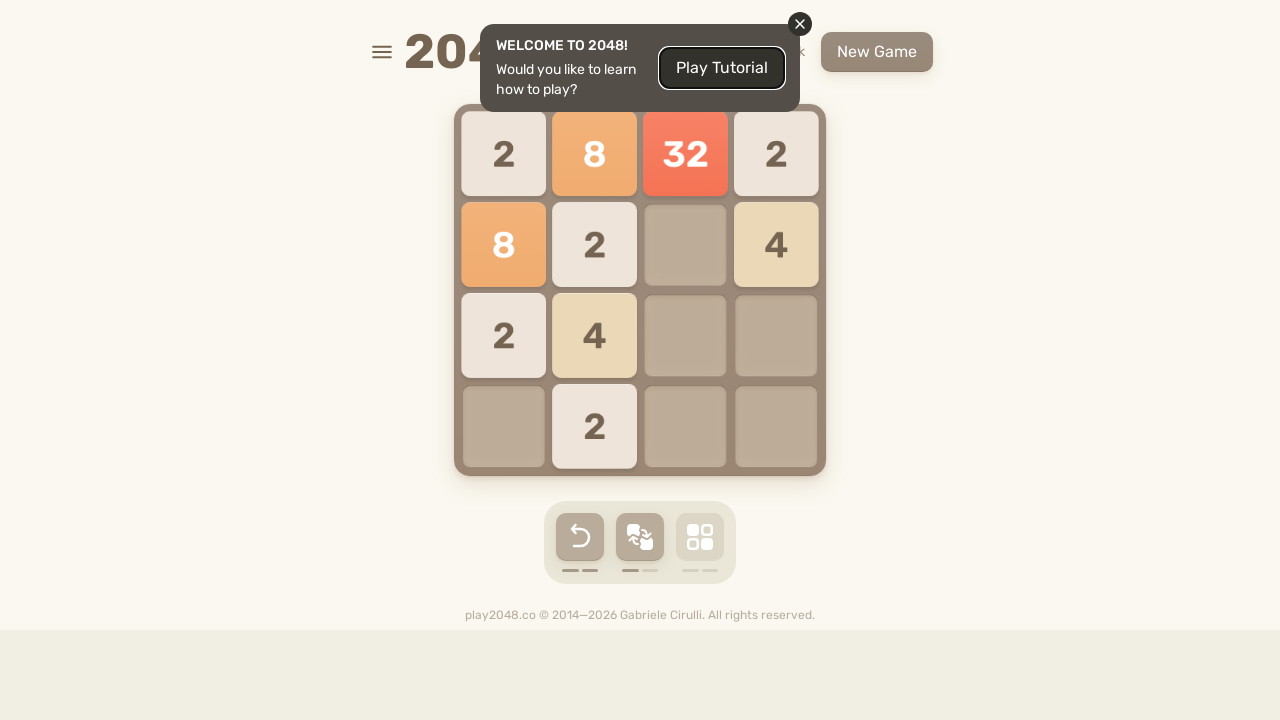

Pressed ArrowDown key on html
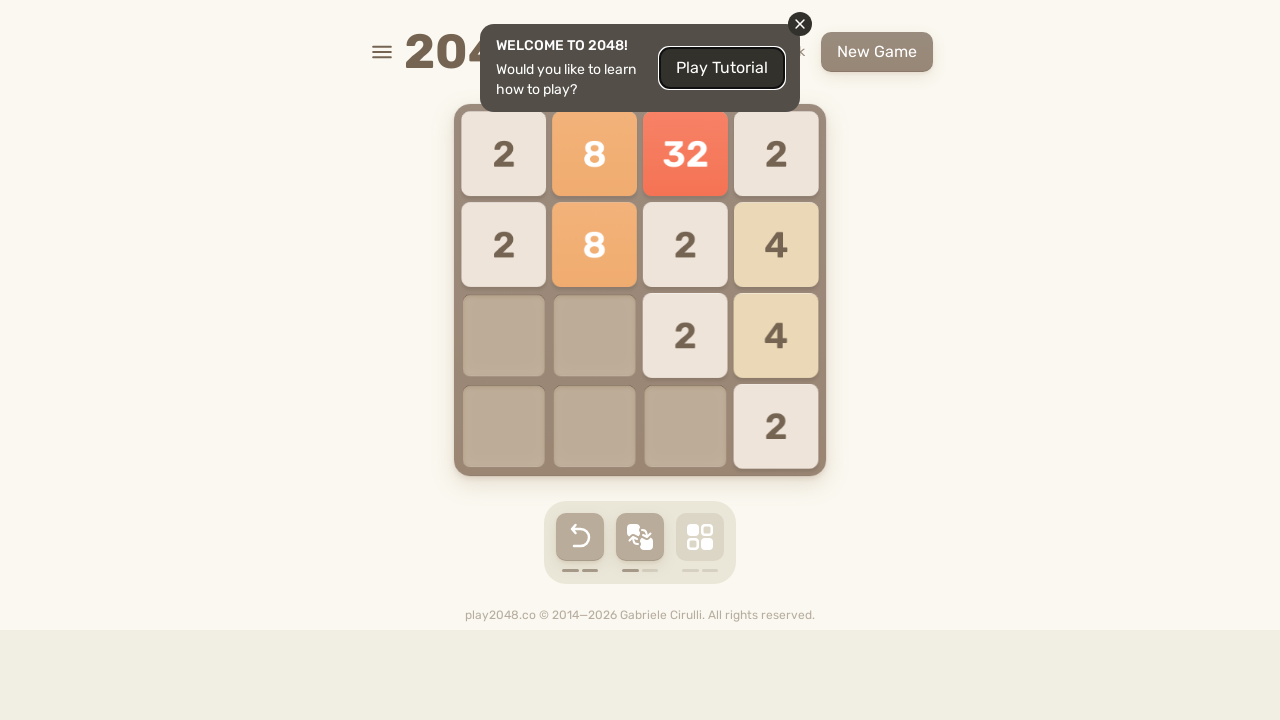

Pressed ArrowLeft key on html
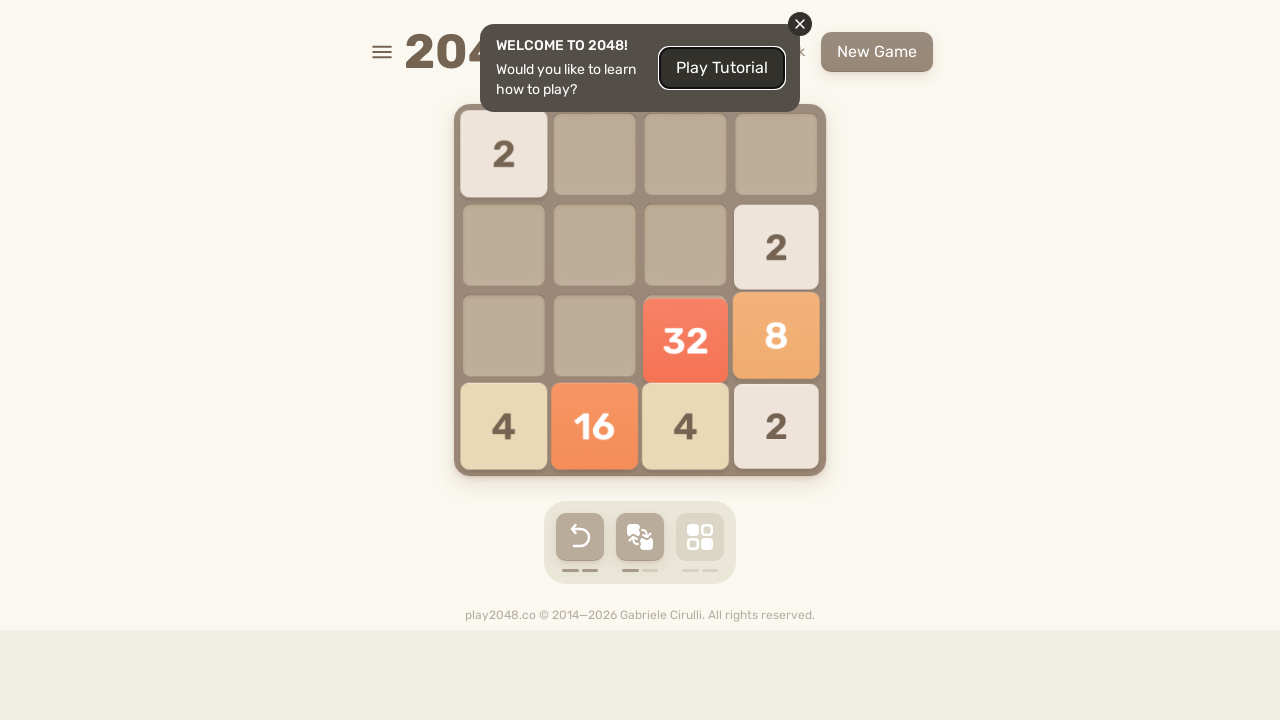

Waited 100ms for game animations to complete
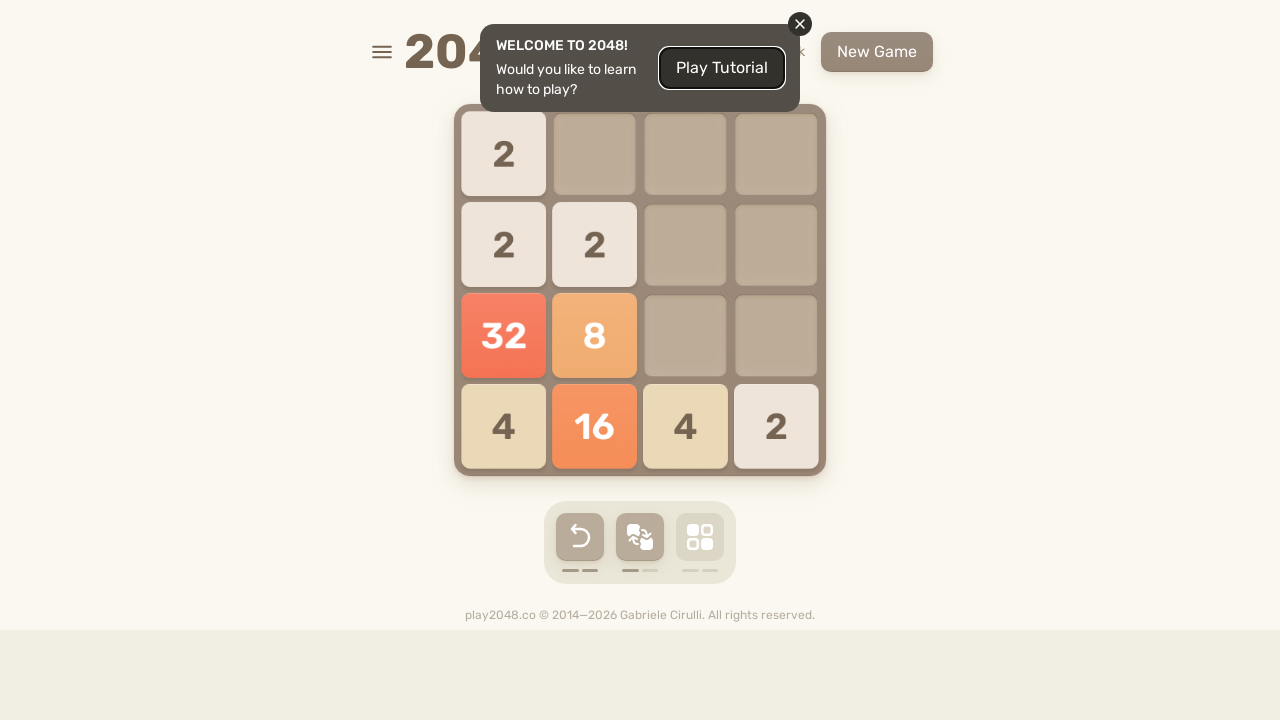

Checked for game over state (iteration 9)
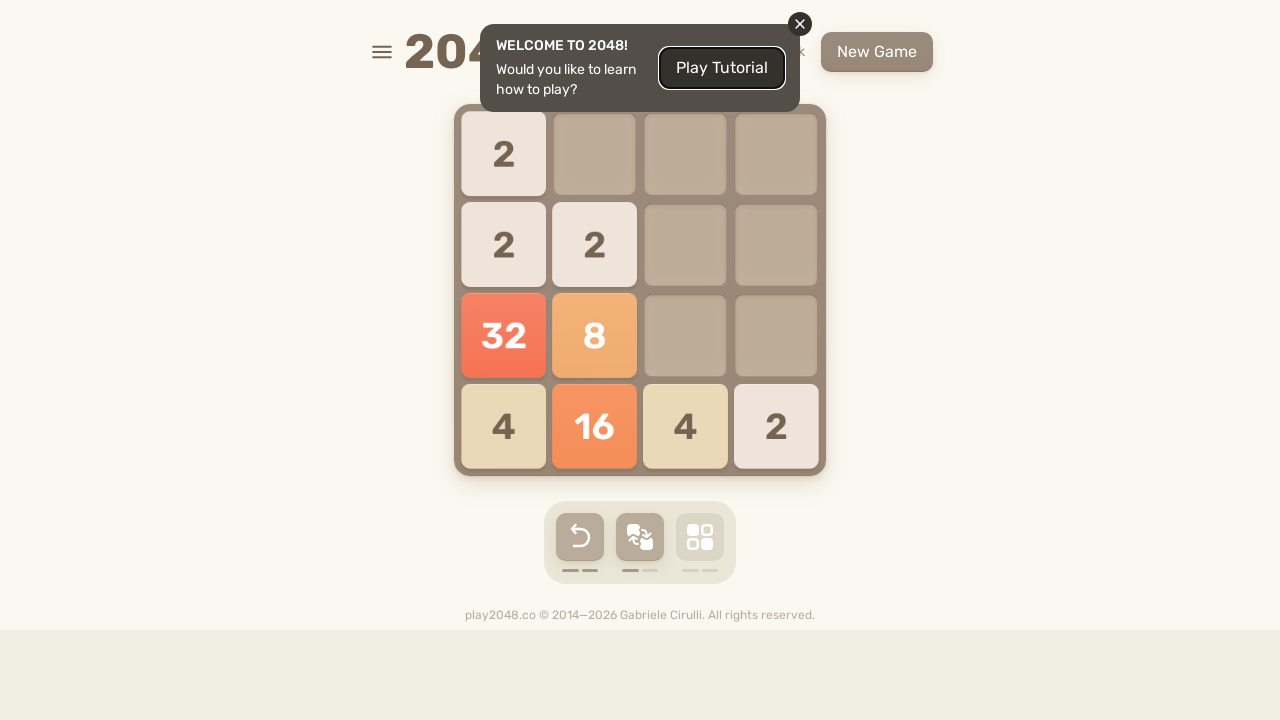

Pressed ArrowUp key on html
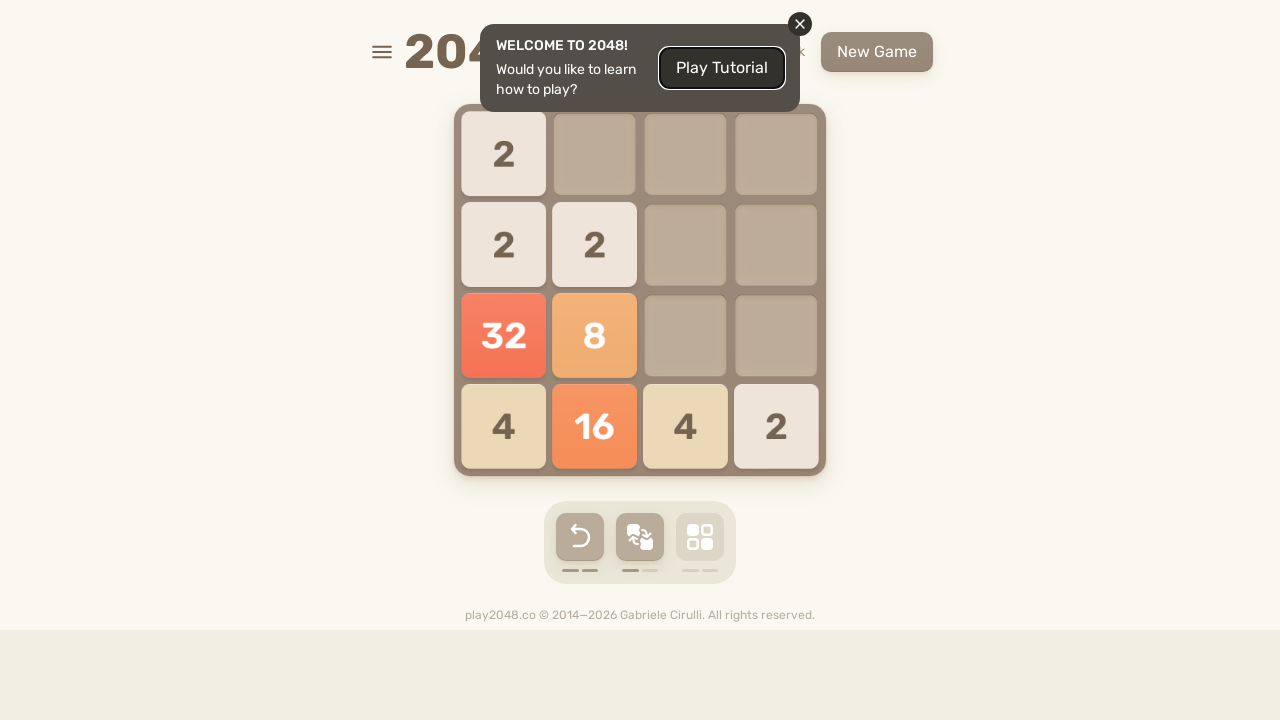

Pressed ArrowRight key on html
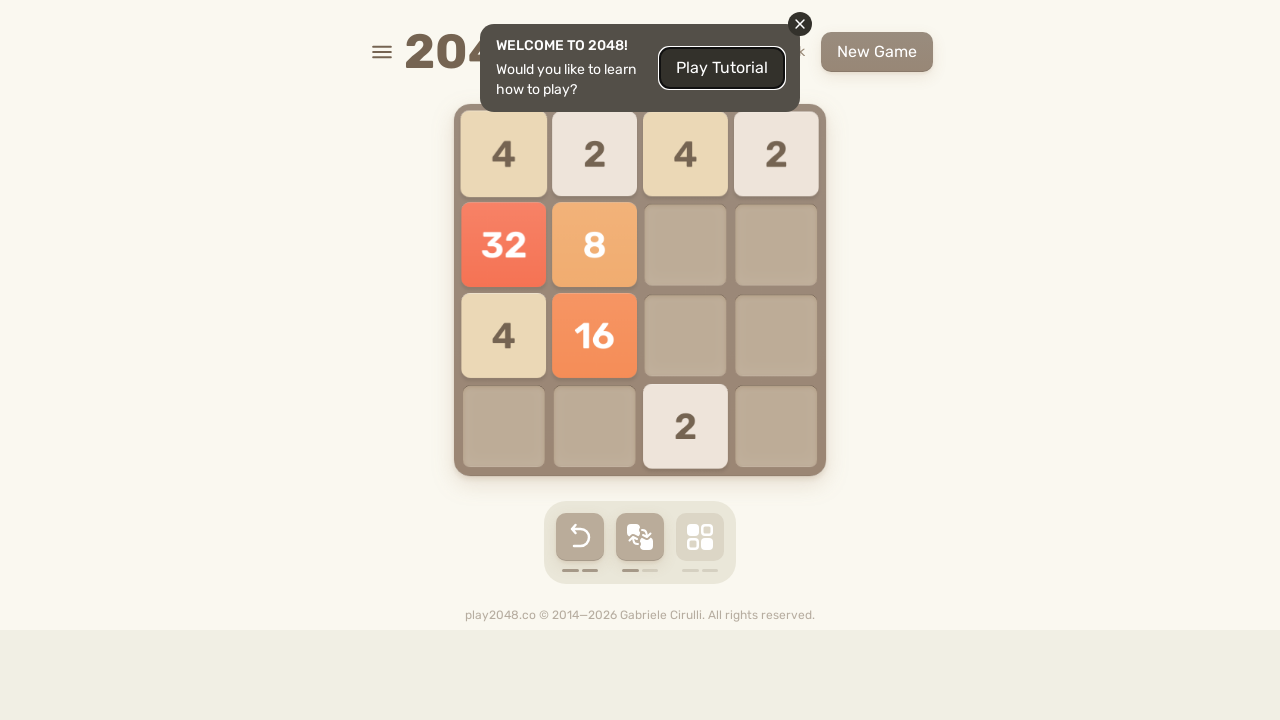

Pressed ArrowDown key on html
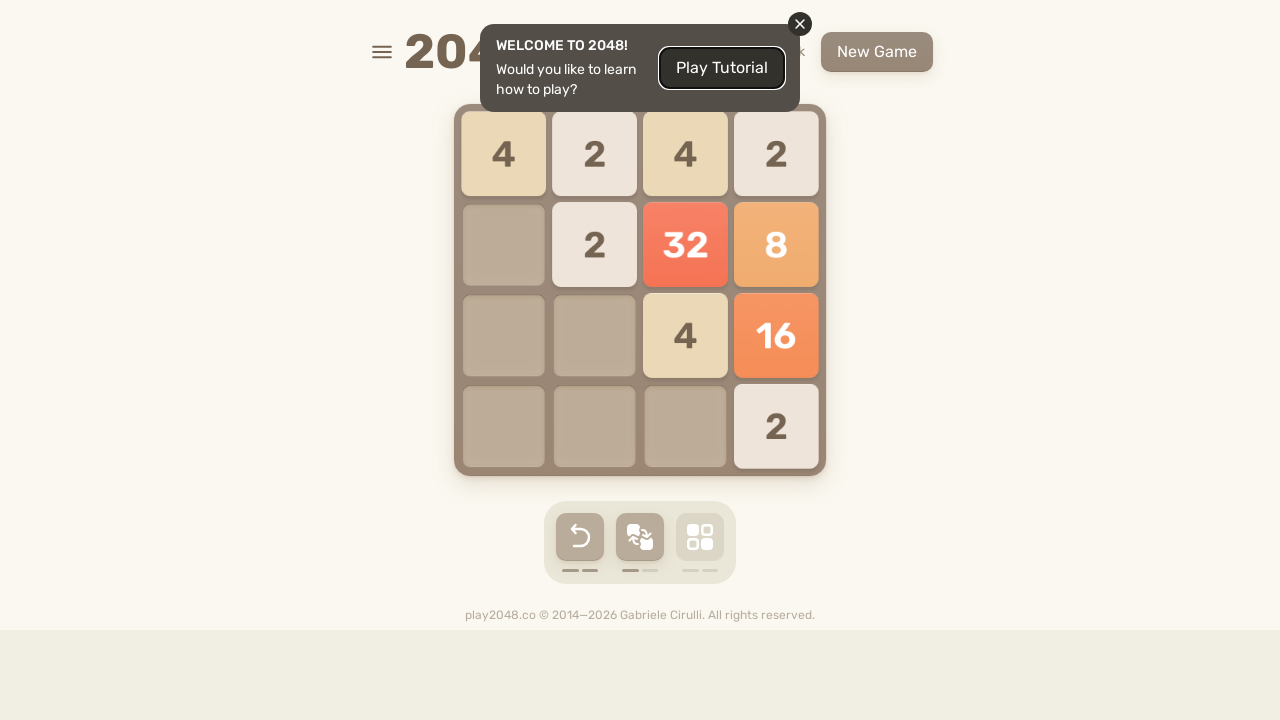

Pressed ArrowLeft key on html
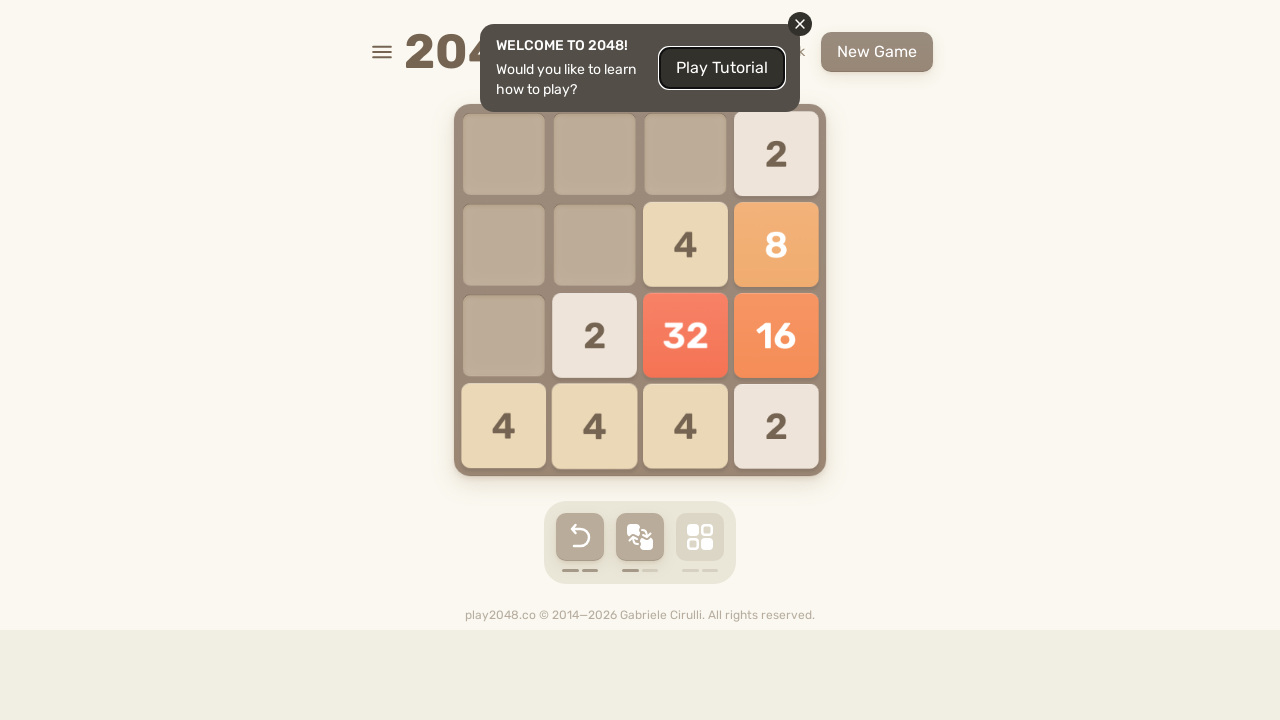

Waited 100ms for game animations to complete
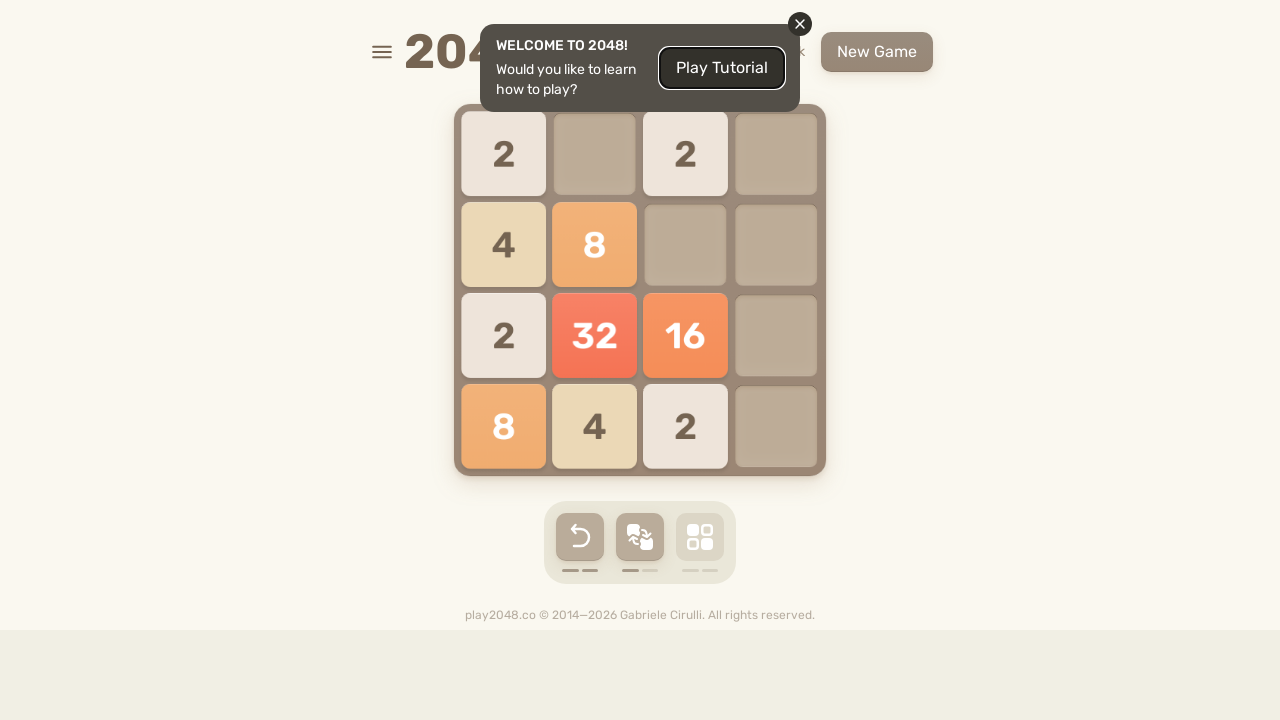

Checked for game over state (iteration 10)
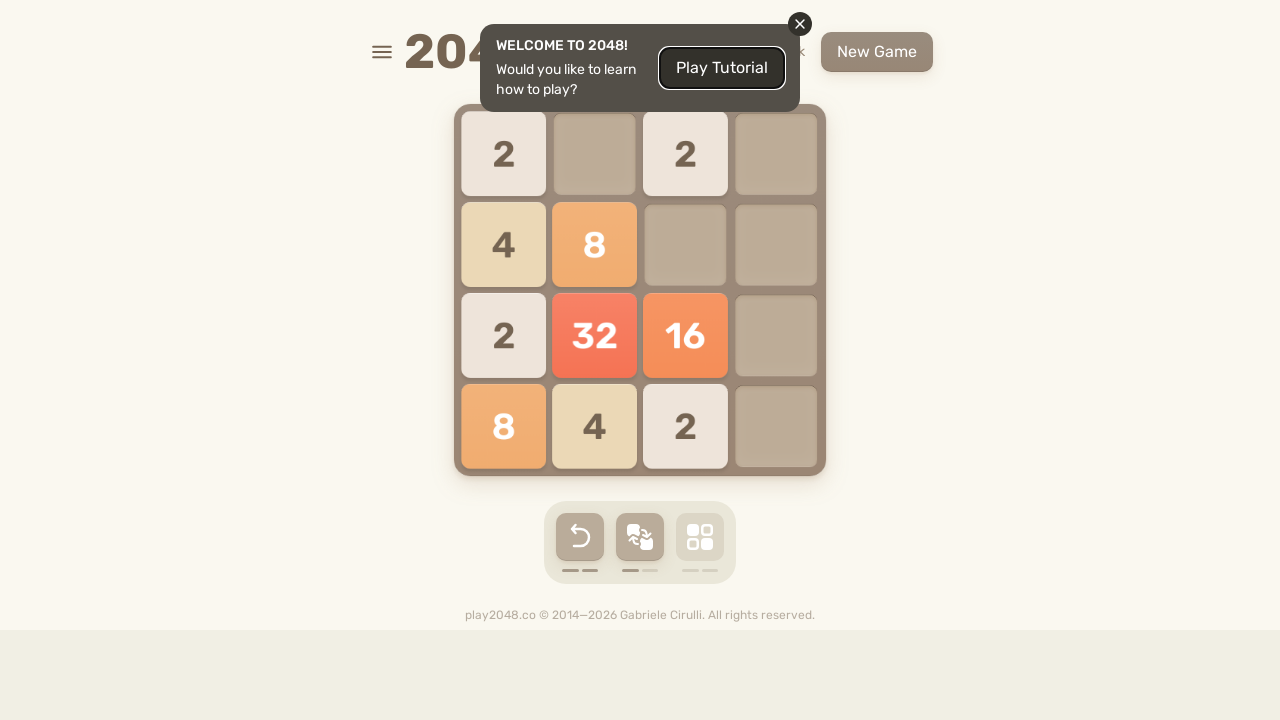

Pressed ArrowUp key on html
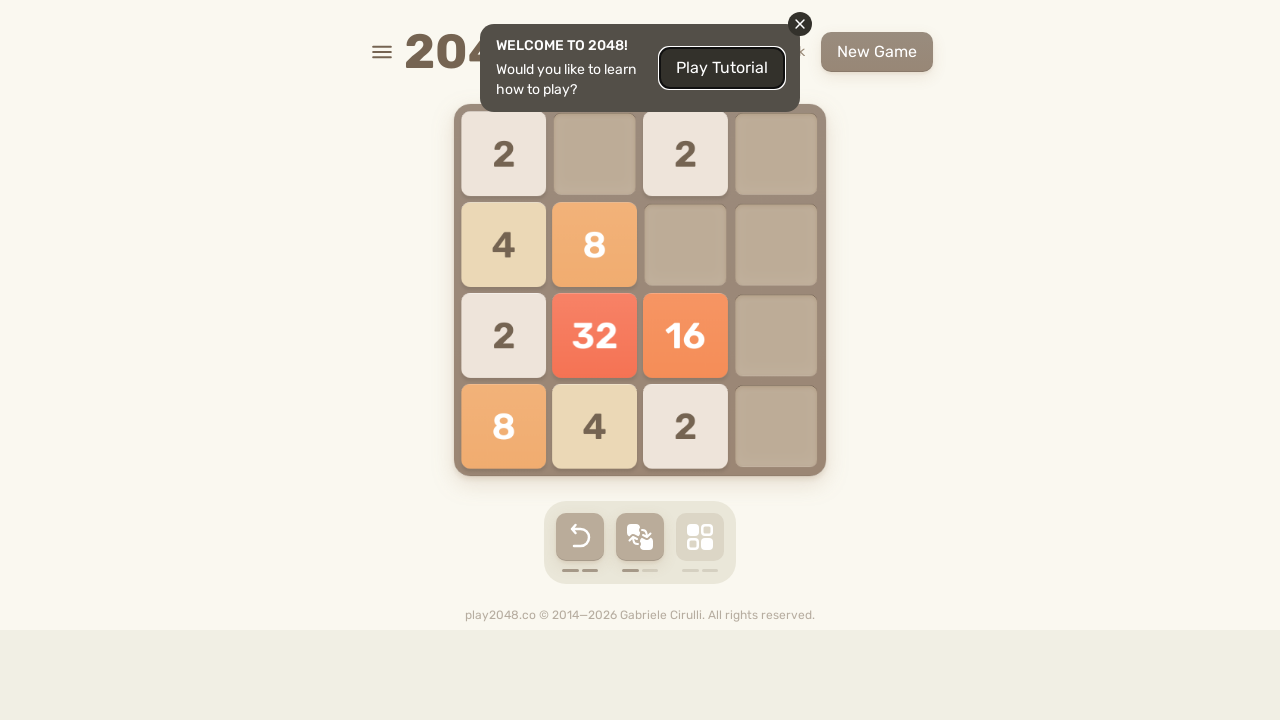

Pressed ArrowRight key on html
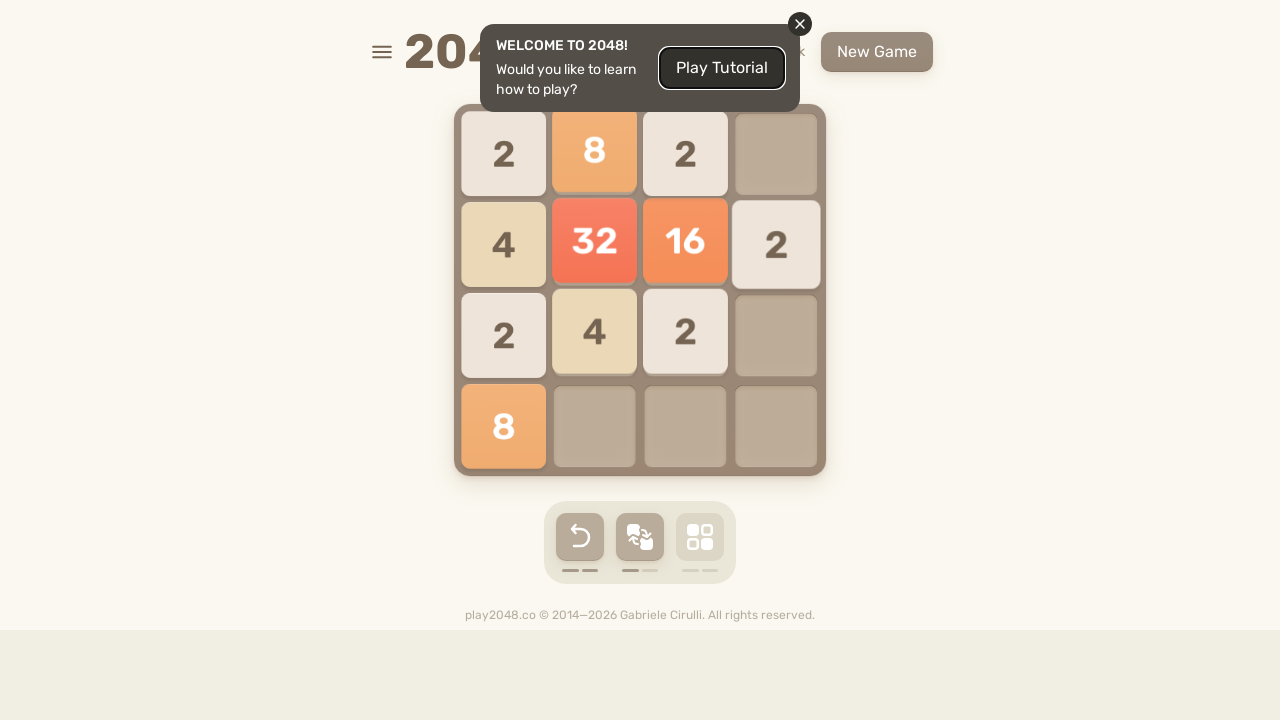

Pressed ArrowDown key on html
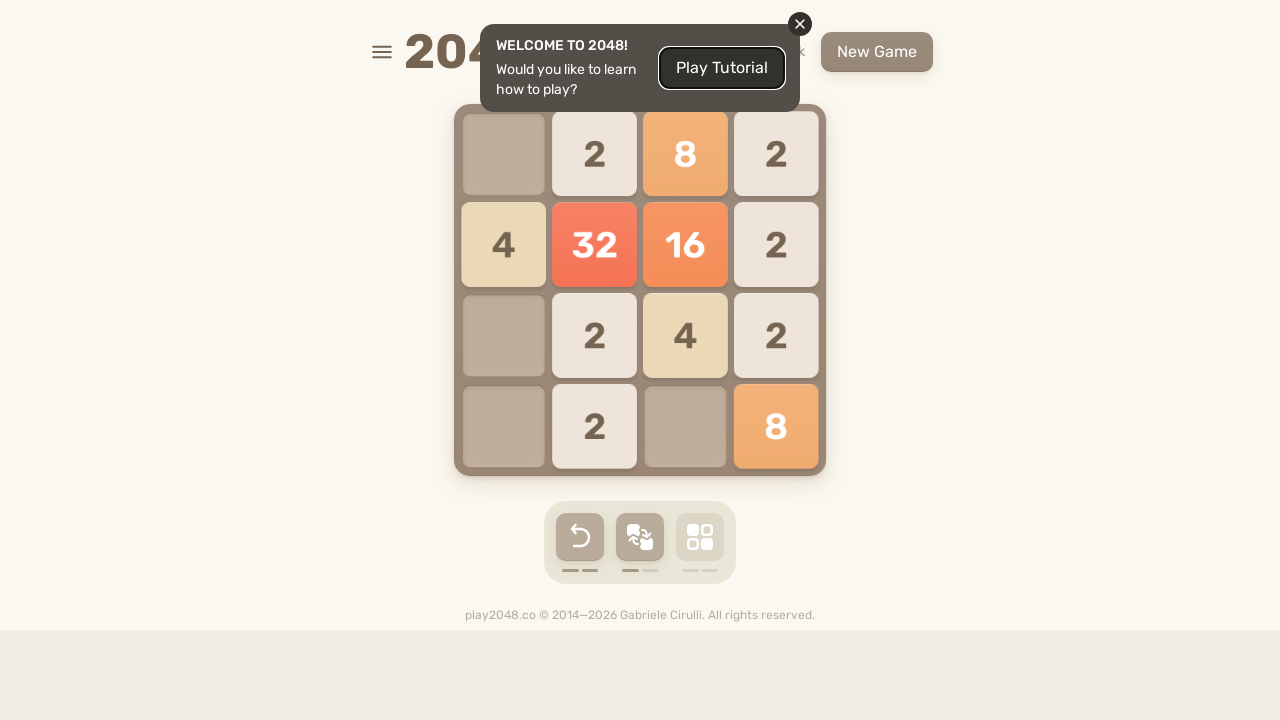

Pressed ArrowLeft key on html
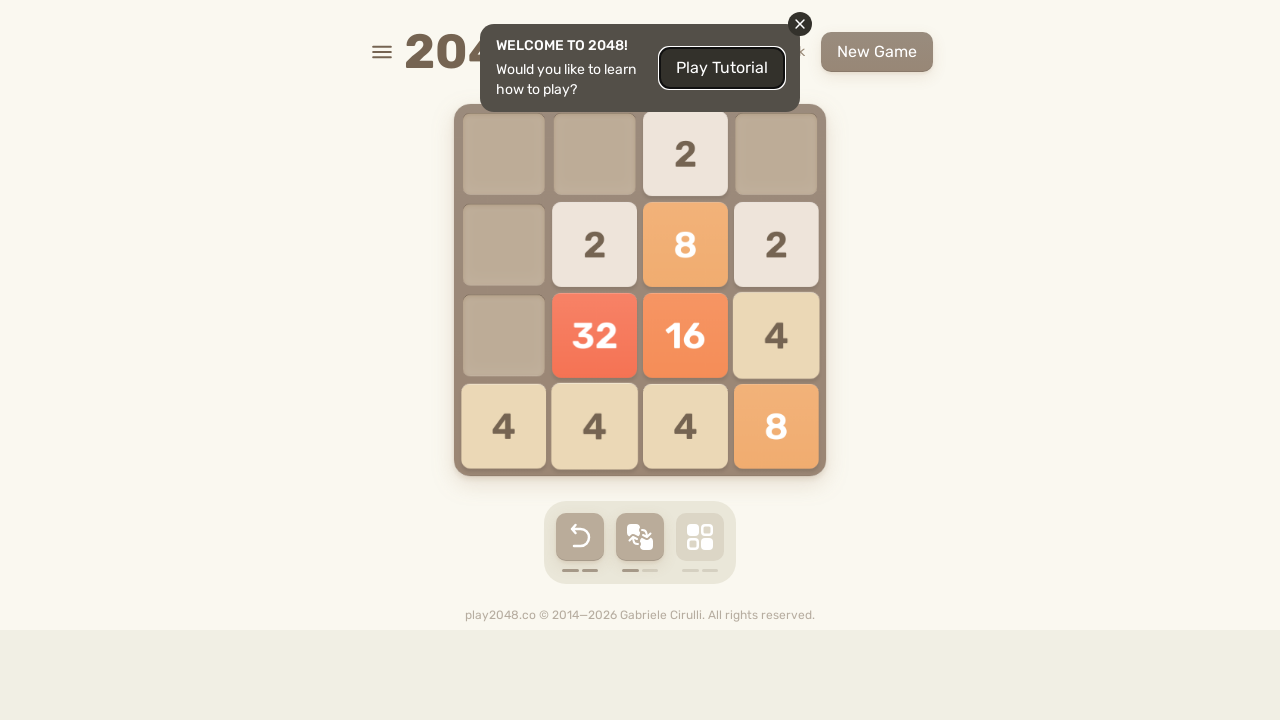

Waited 100ms for game animations to complete
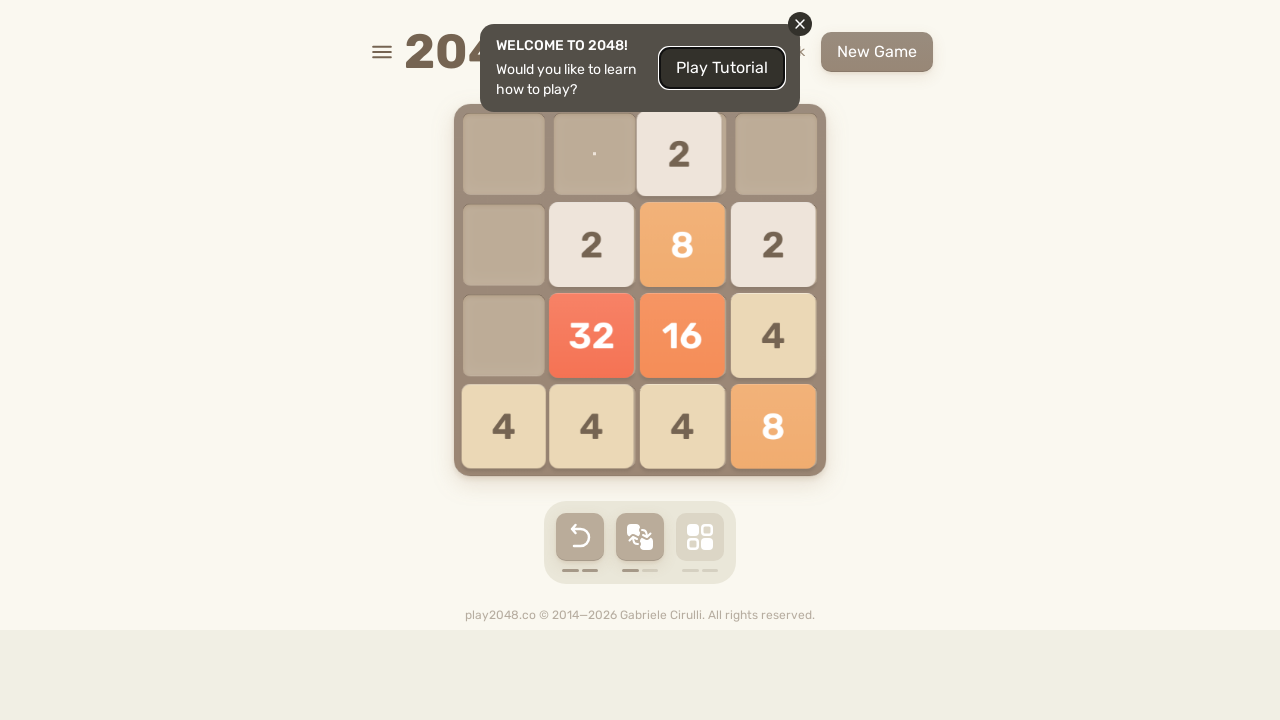

Waited 2000ms to observe final game state
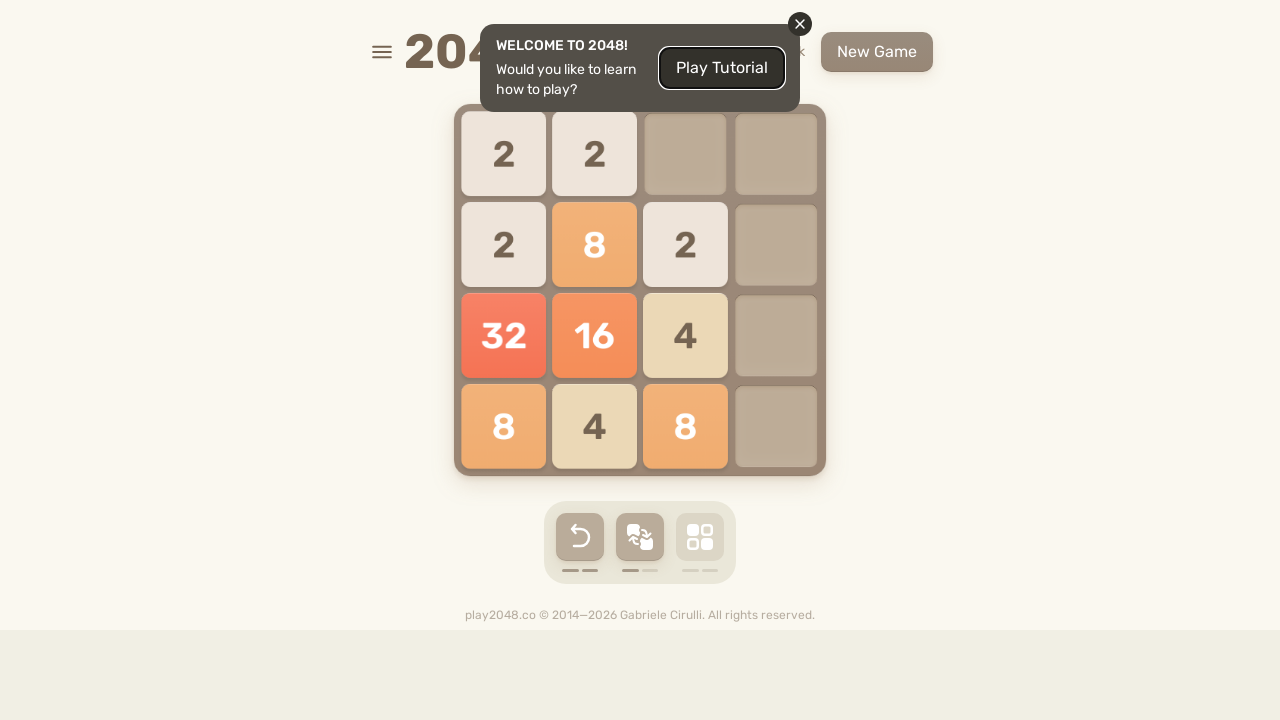

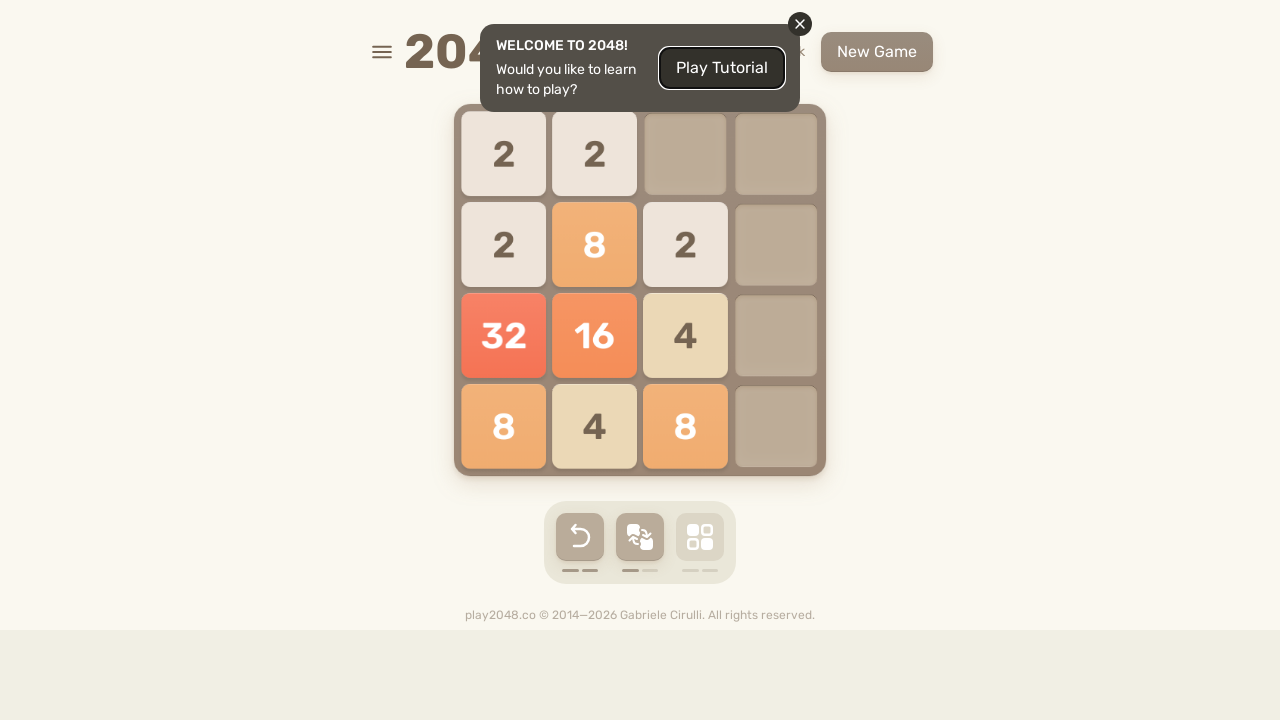